Tests adding multiple specific grocery items to a shopping cart on an e-commerce practice site by iterating through products and clicking add buttons for matching items.

Starting URL: https://rahulshettyacademy.com/seleniumPractise/#/

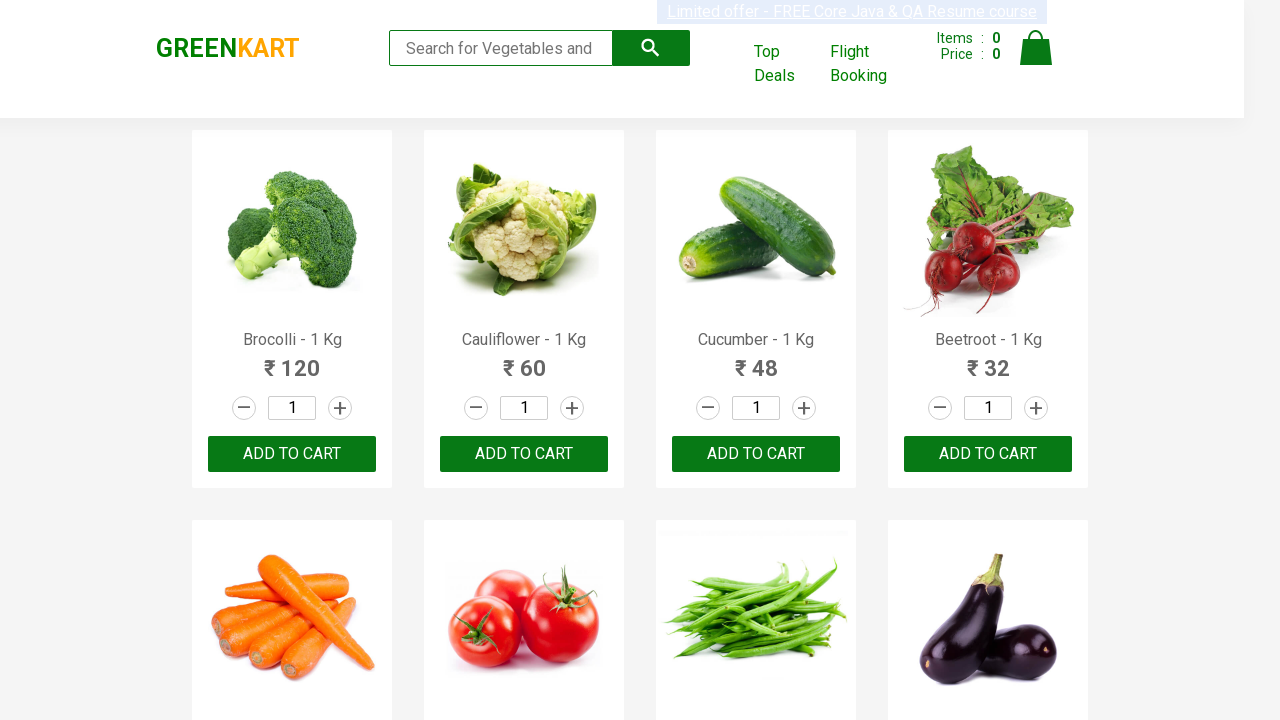

Waited for product items to load on the page
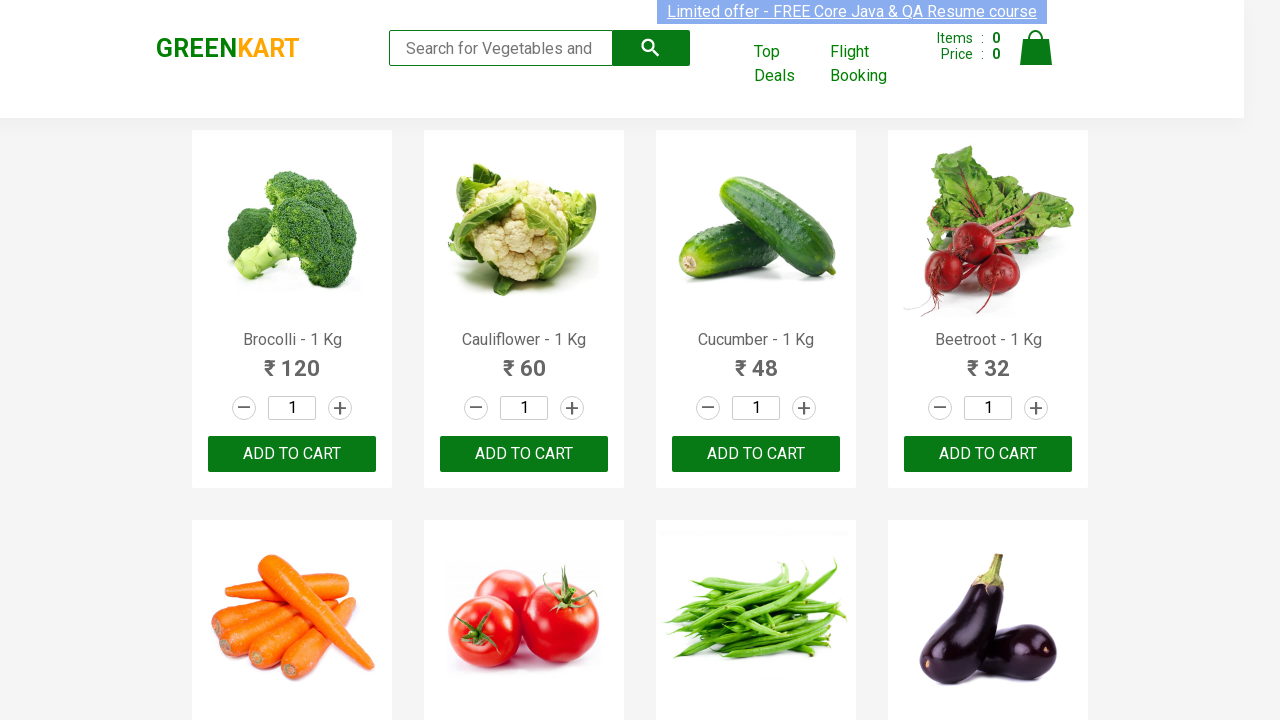

Retrieved all product name elements from the page
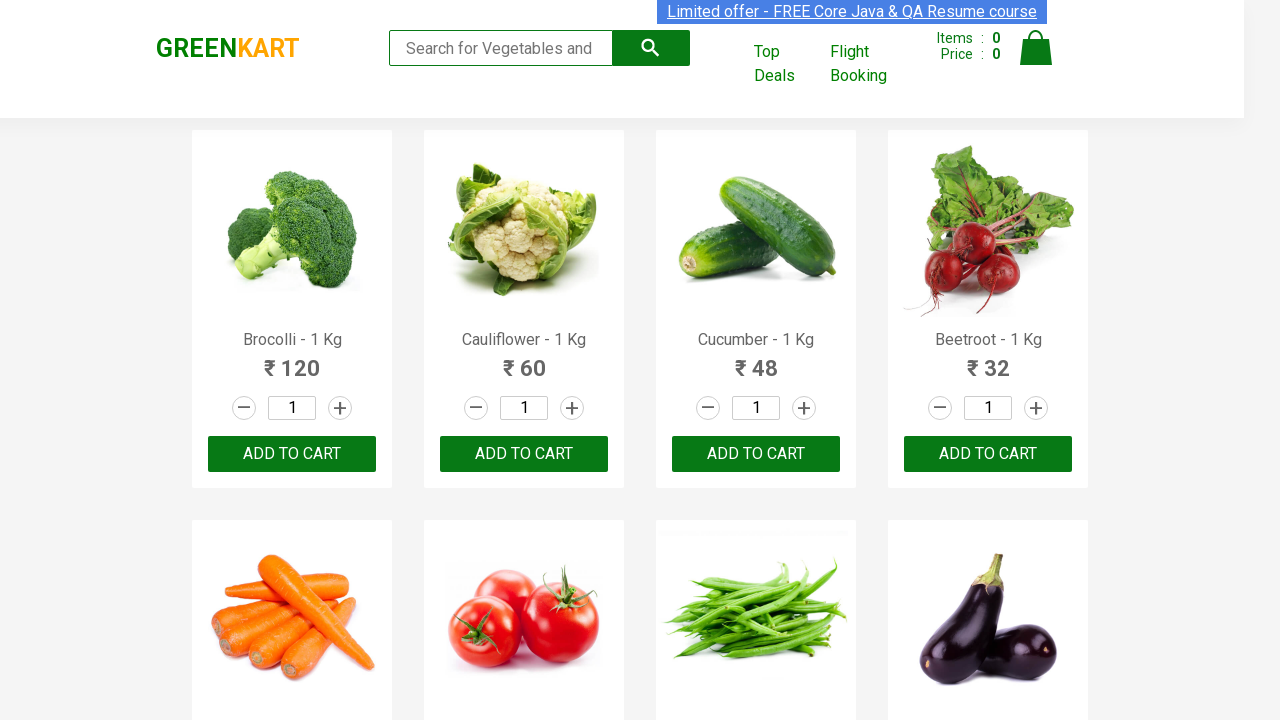

Retrieved all add to cart buttons from the page
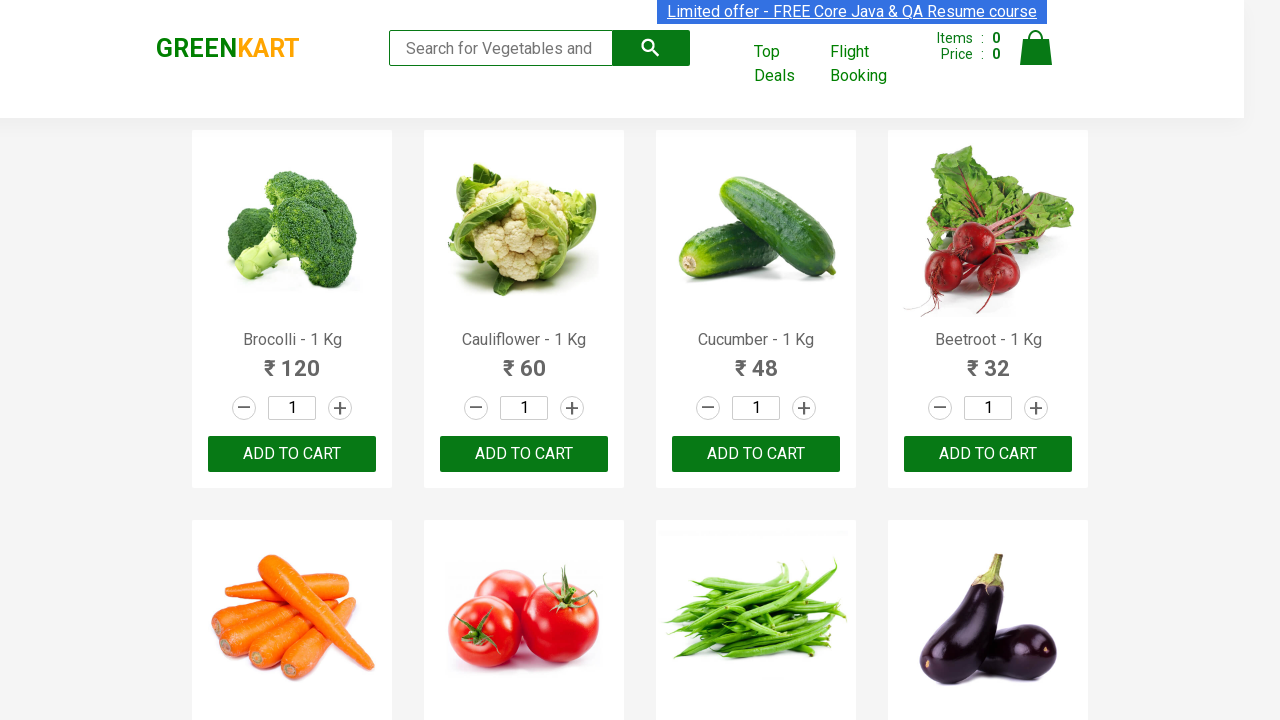

Retrieved product name: Brocolli - 1 Kg
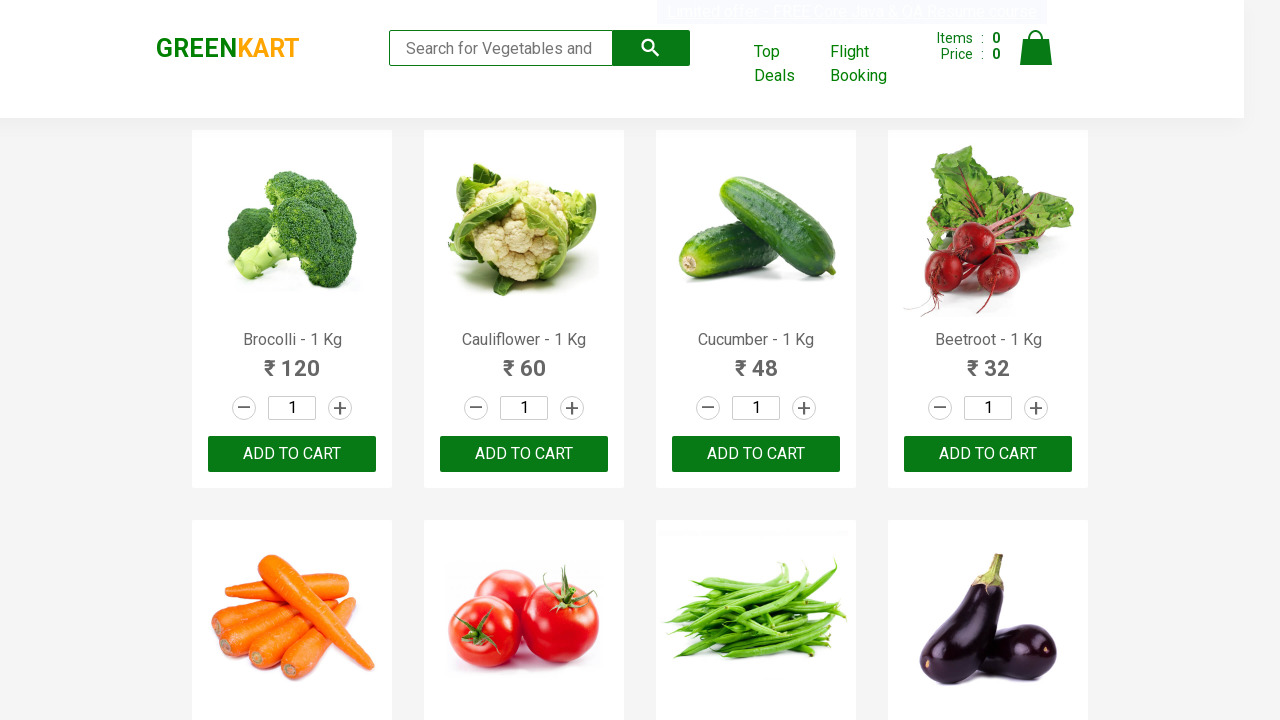

Retrieved product name: Cauliflower - 1 Kg
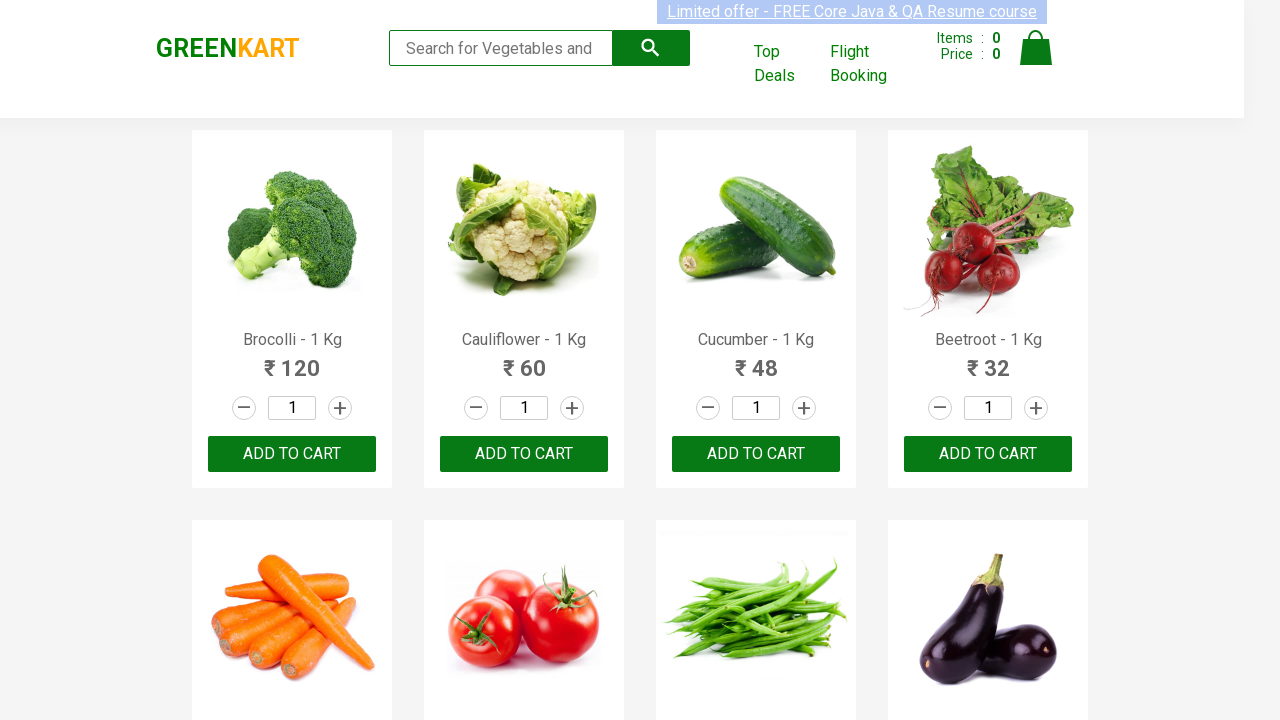

Retrieved product name: Cucumber - 1 Kg
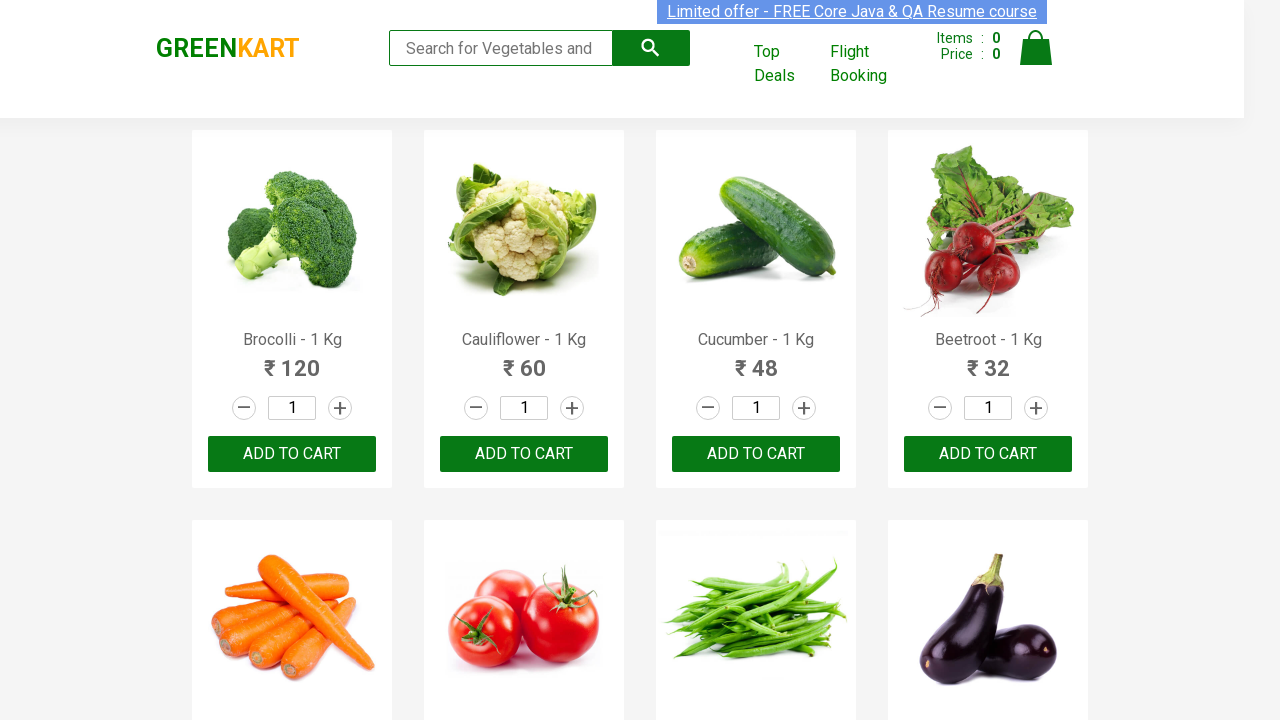

Clicked add to cart button for 'Cucumber - 1 Kg' at (756, 454) on xpath=//div[@class='products']/div/div/button >> nth=2
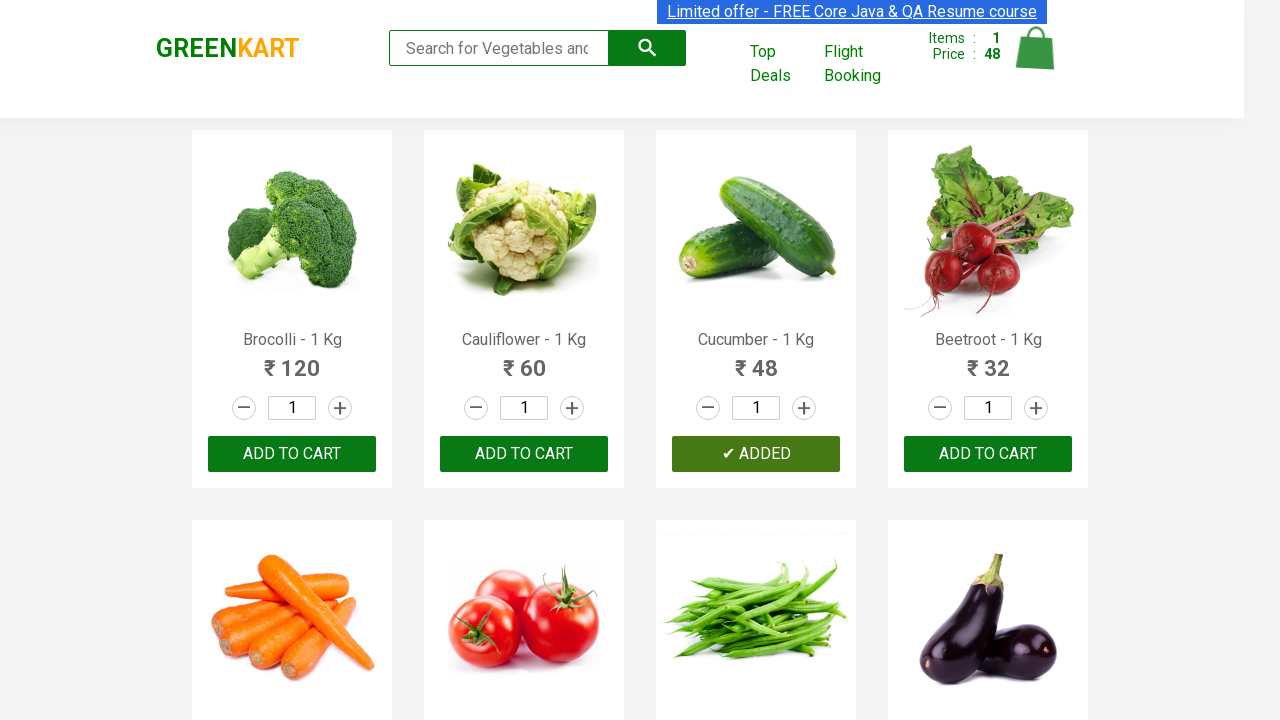

Retrieved product name: Beetroot - 1 Kg
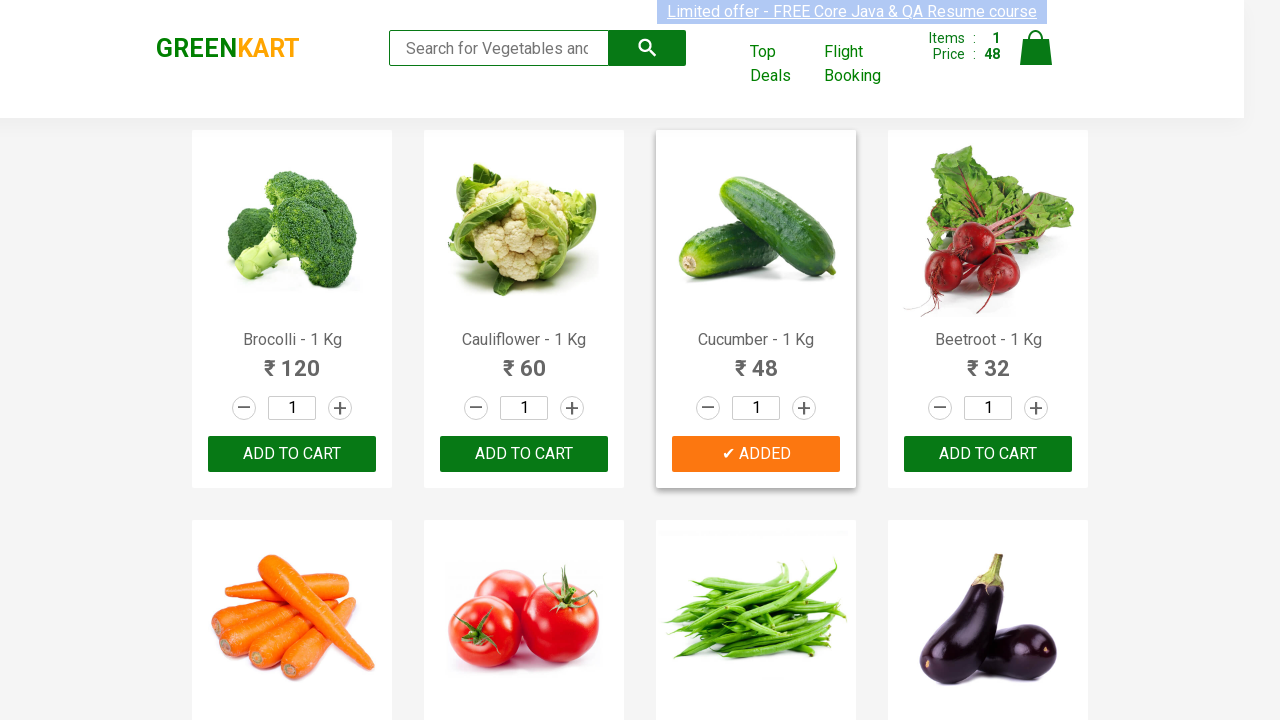

Retrieved product name: Carrot - 1 Kg
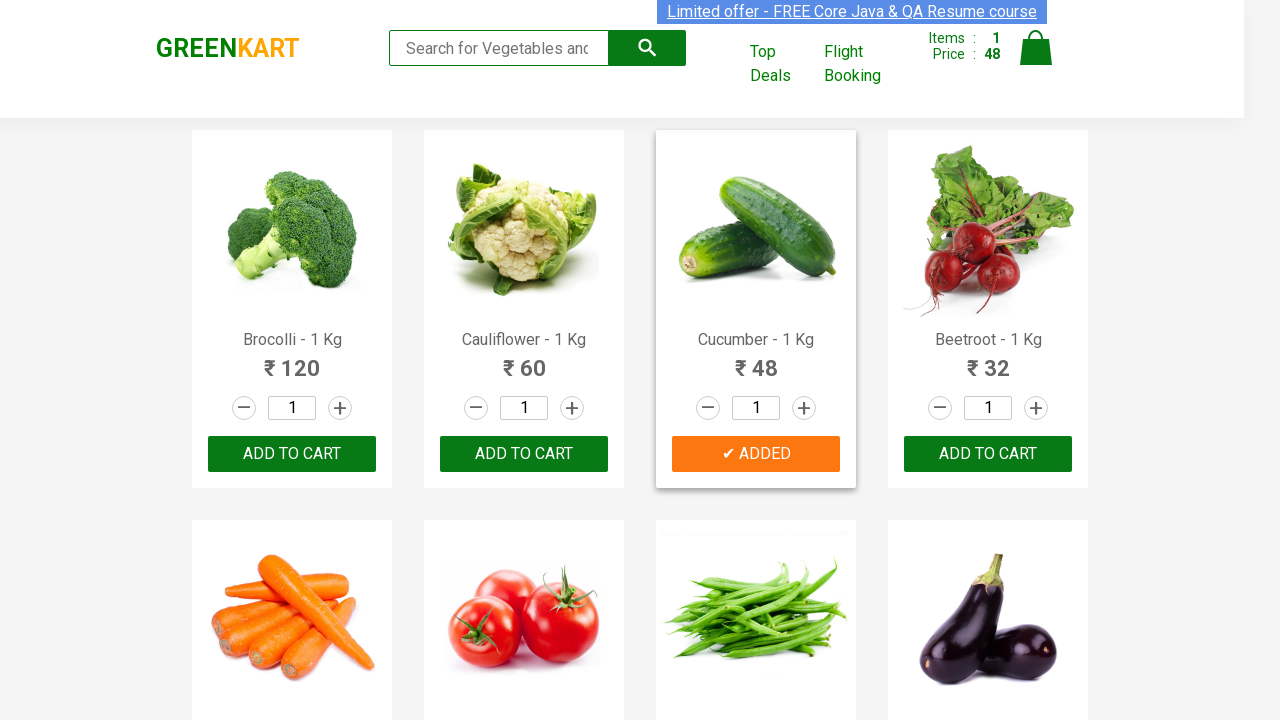

Retrieved product name: Tomato - 1 Kg
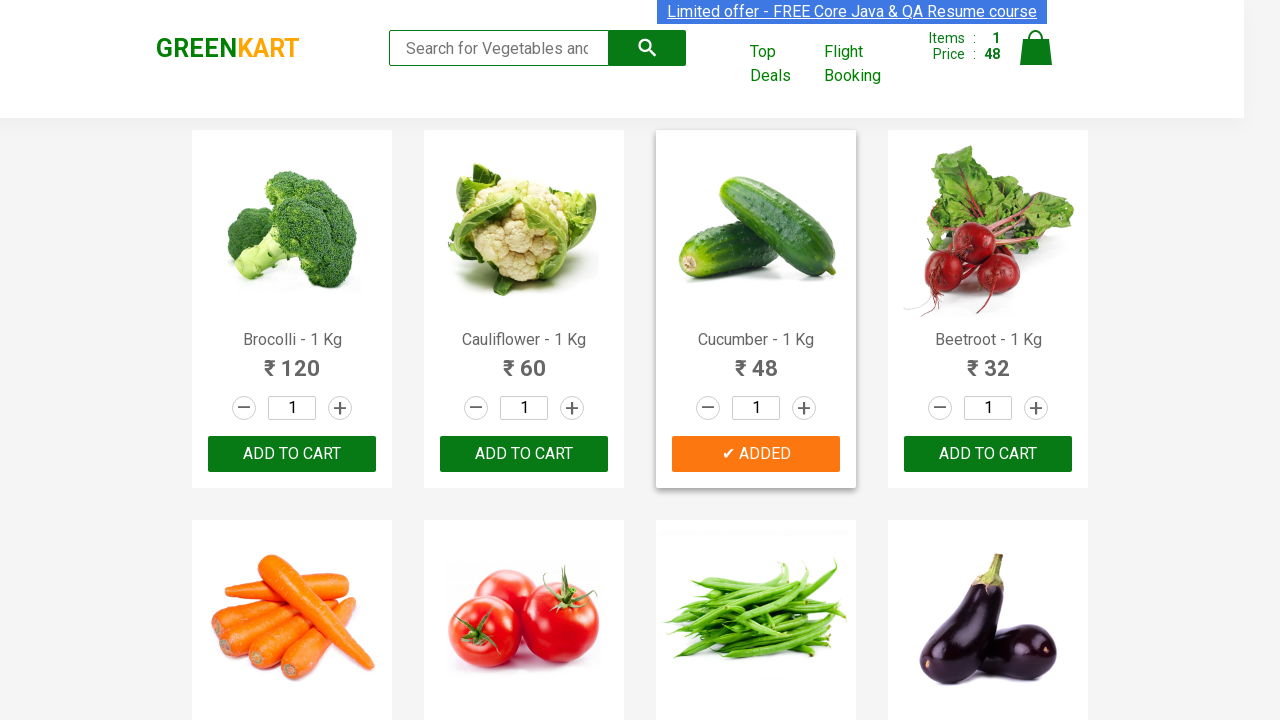

Retrieved product name: Beans - 1 Kg
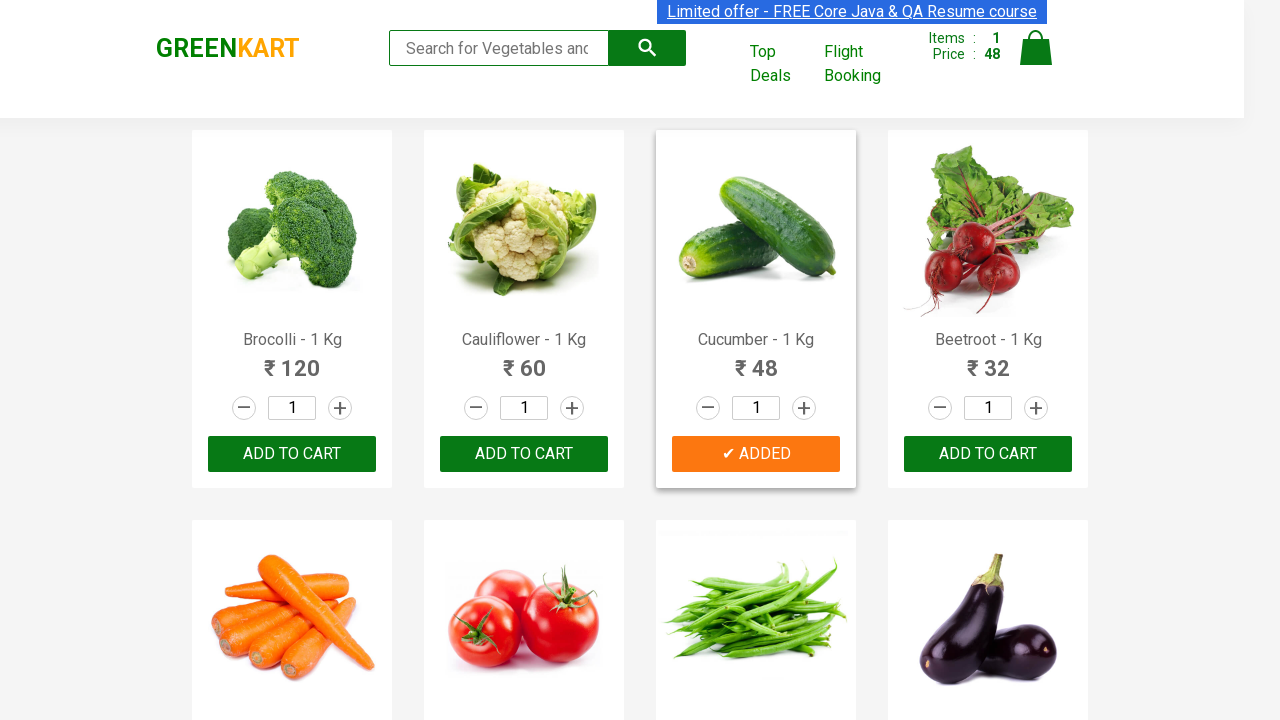

Retrieved product name: Brinjal - 1 Kg
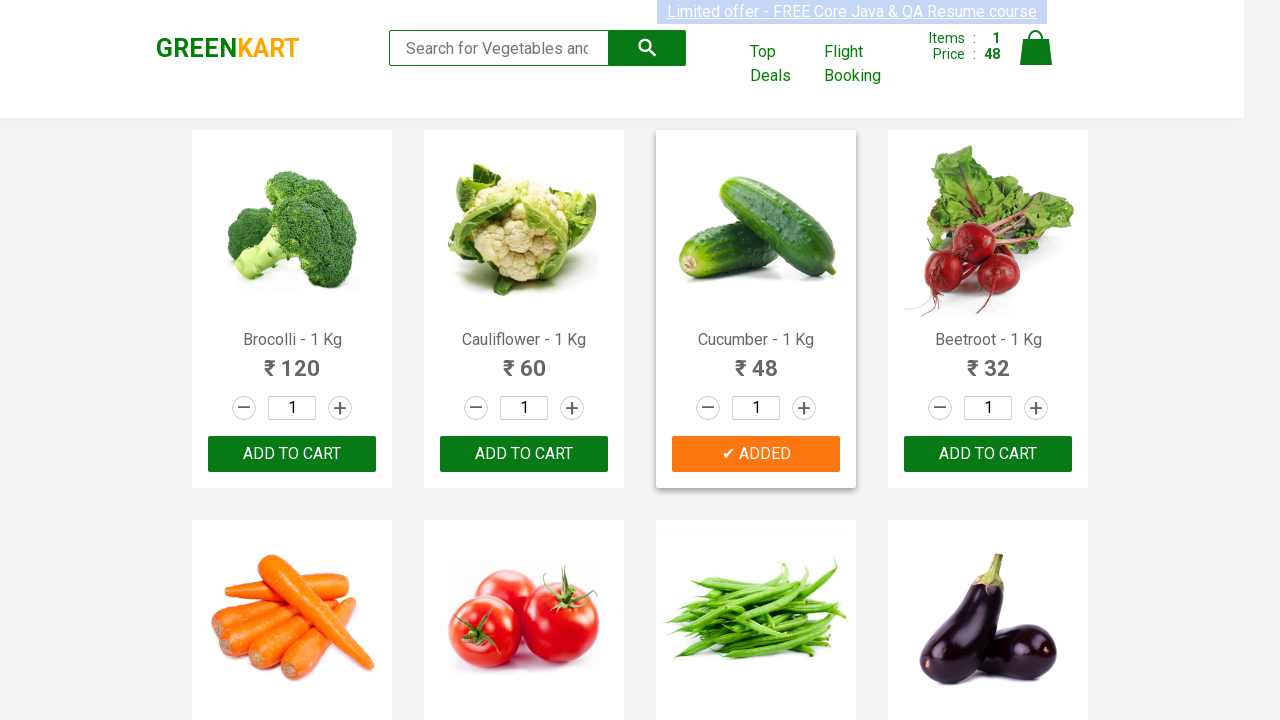

Clicked add to cart button for 'Brinjal - 1 Kg' at (988, 360) on xpath=//div[@class='products']/div/div/button >> nth=7
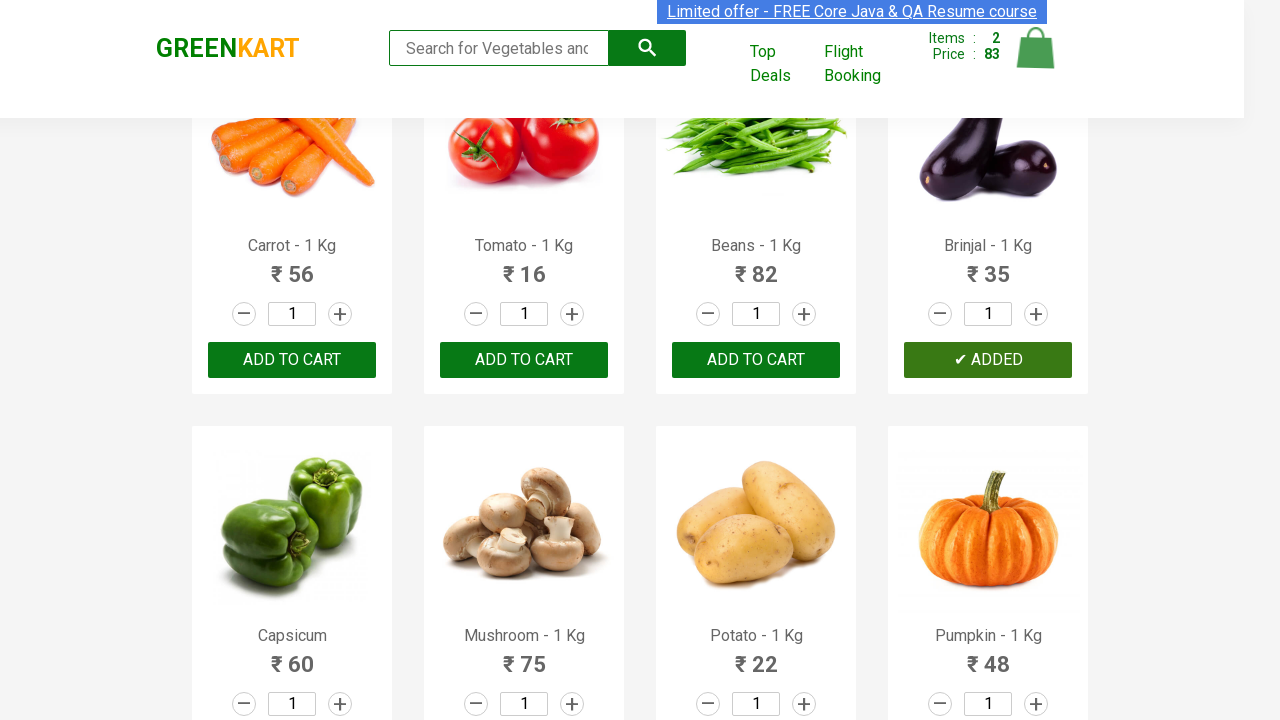

Retrieved product name: Capsicum
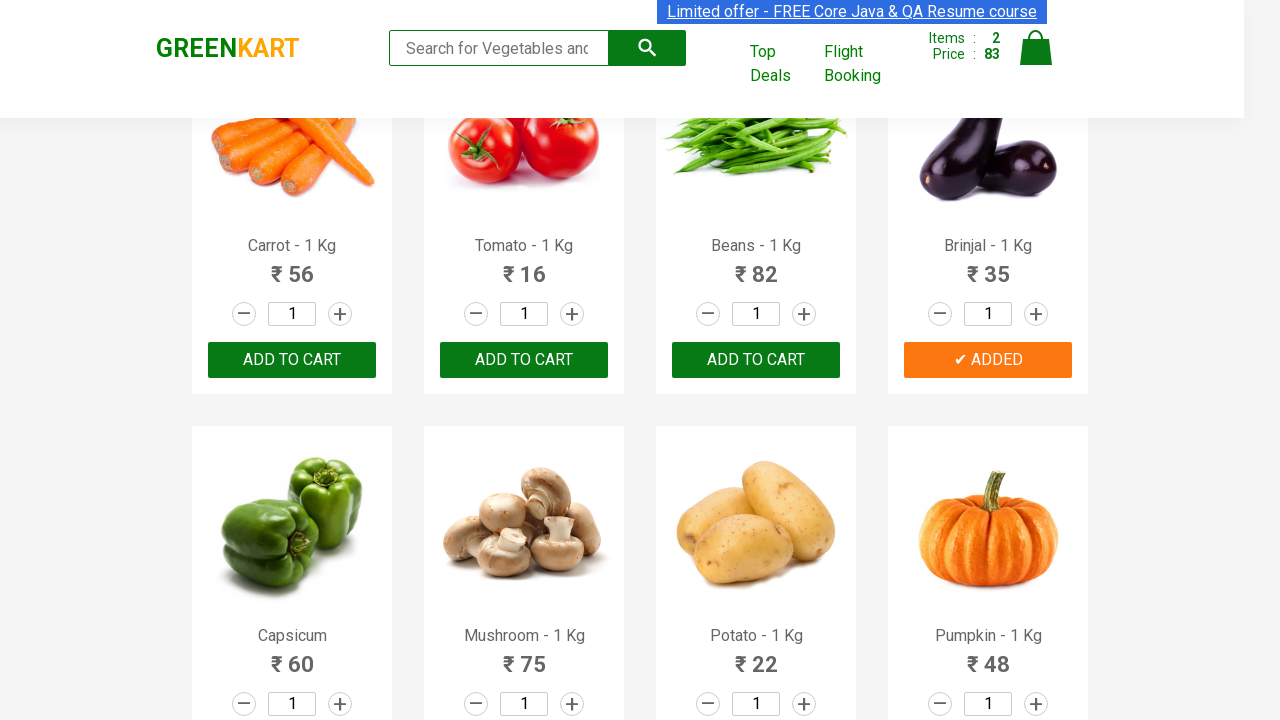

Retrieved product name: Mushroom - 1 Kg
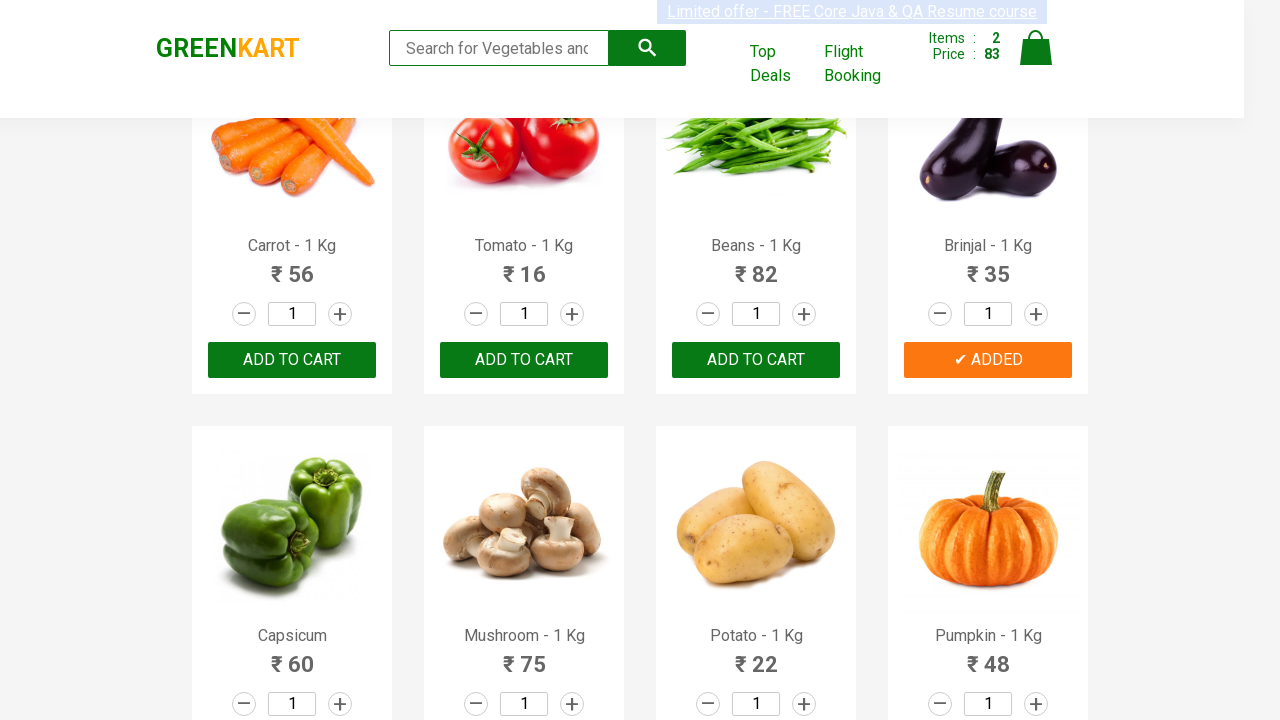

Retrieved product name: Potato - 1 Kg
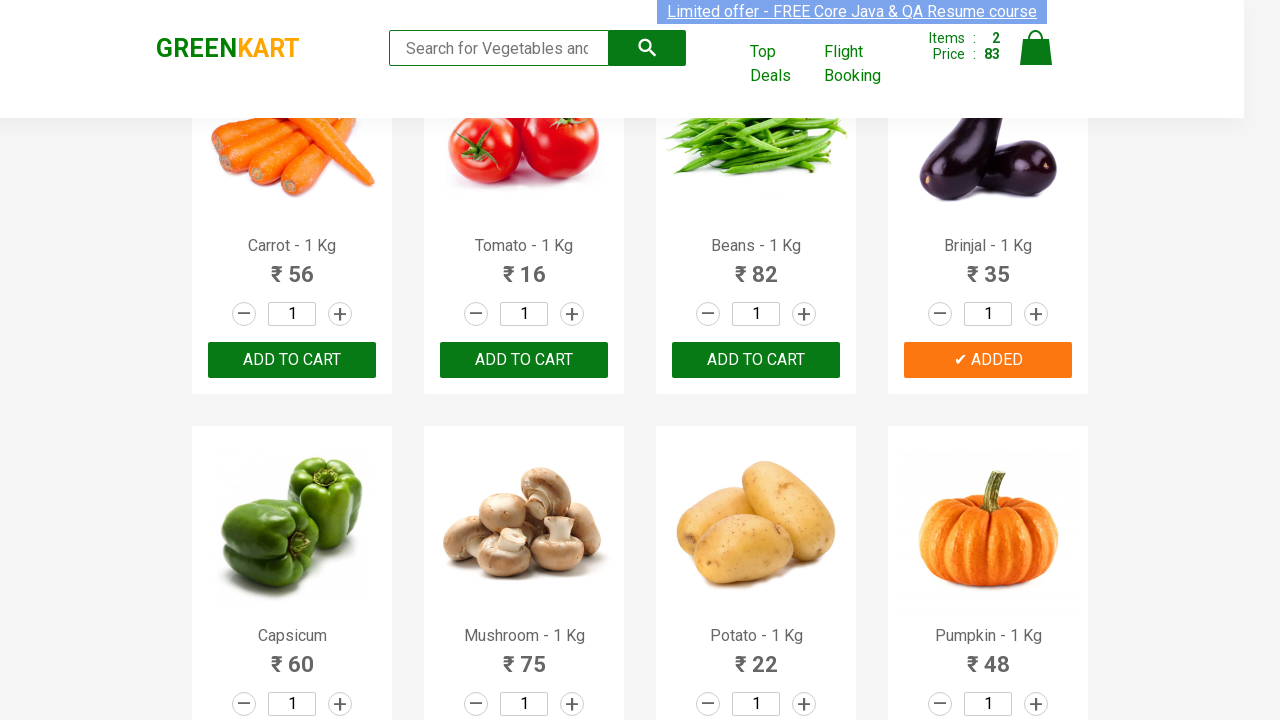

Retrieved product name: Pumpkin - 1 Kg
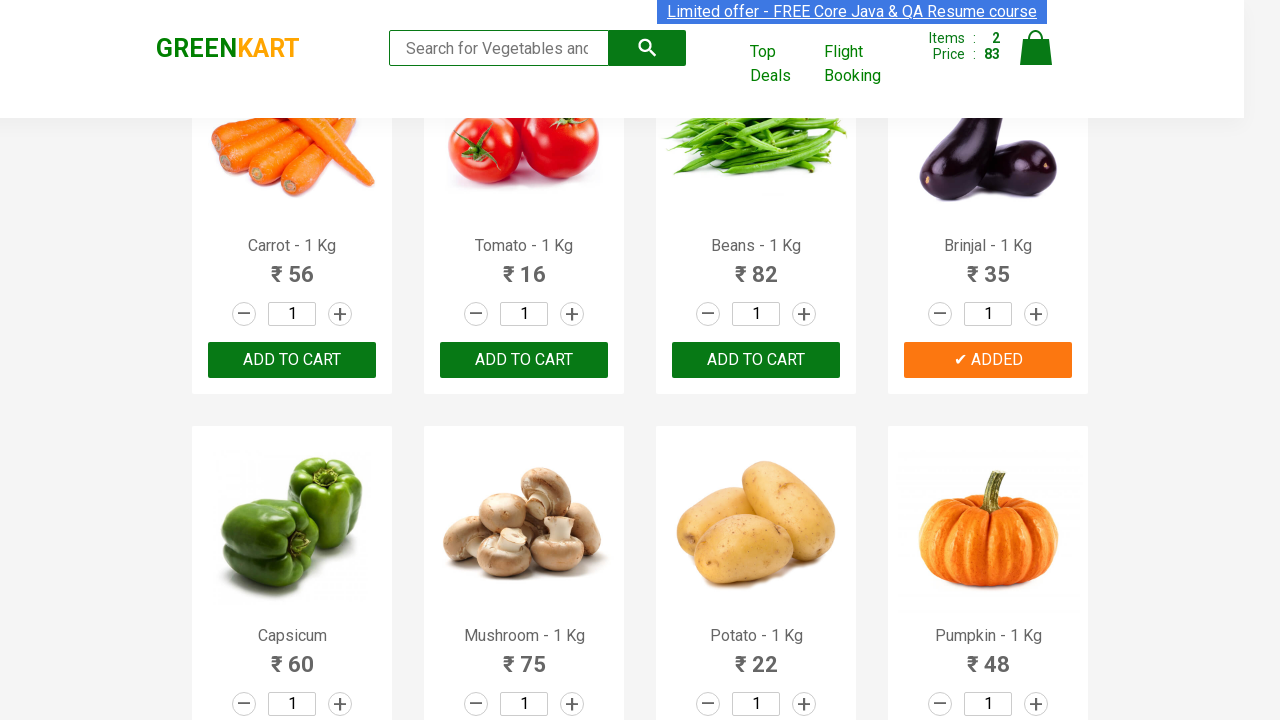

Retrieved product name: Corn - 1 Kg
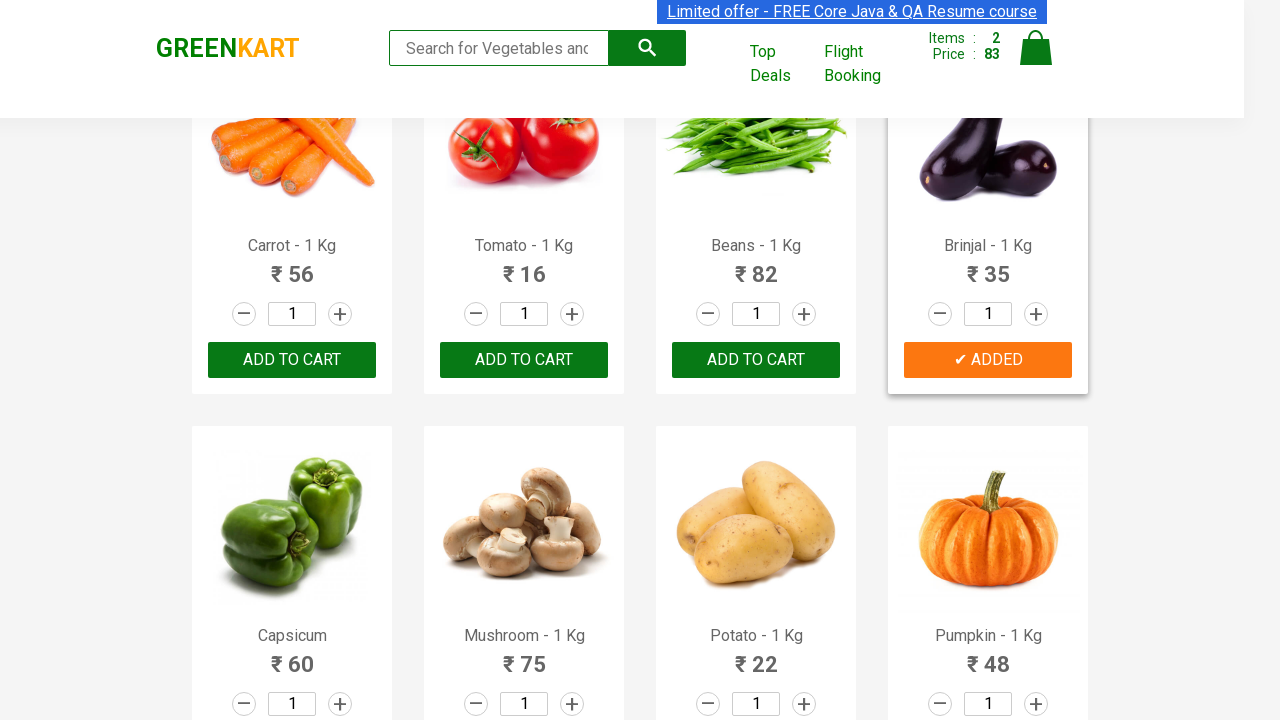

Retrieved product name: Onion - 1 Kg
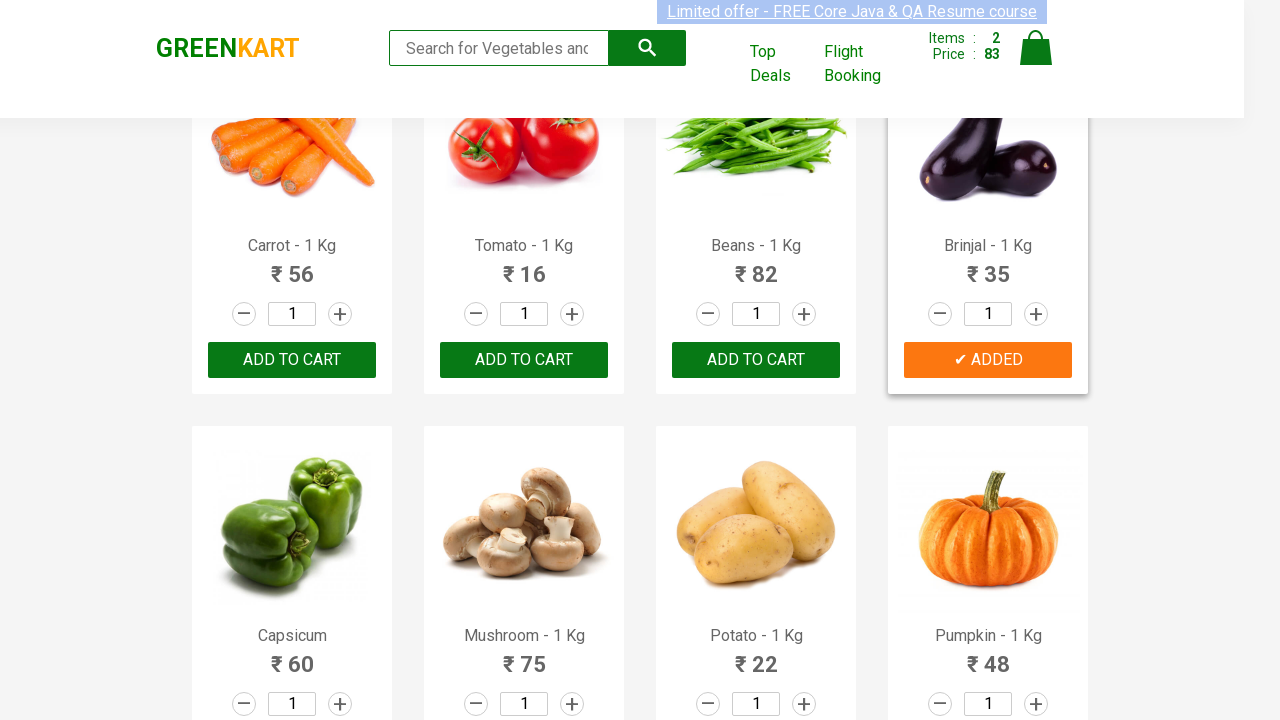

Retrieved product name: Apple - 1 Kg
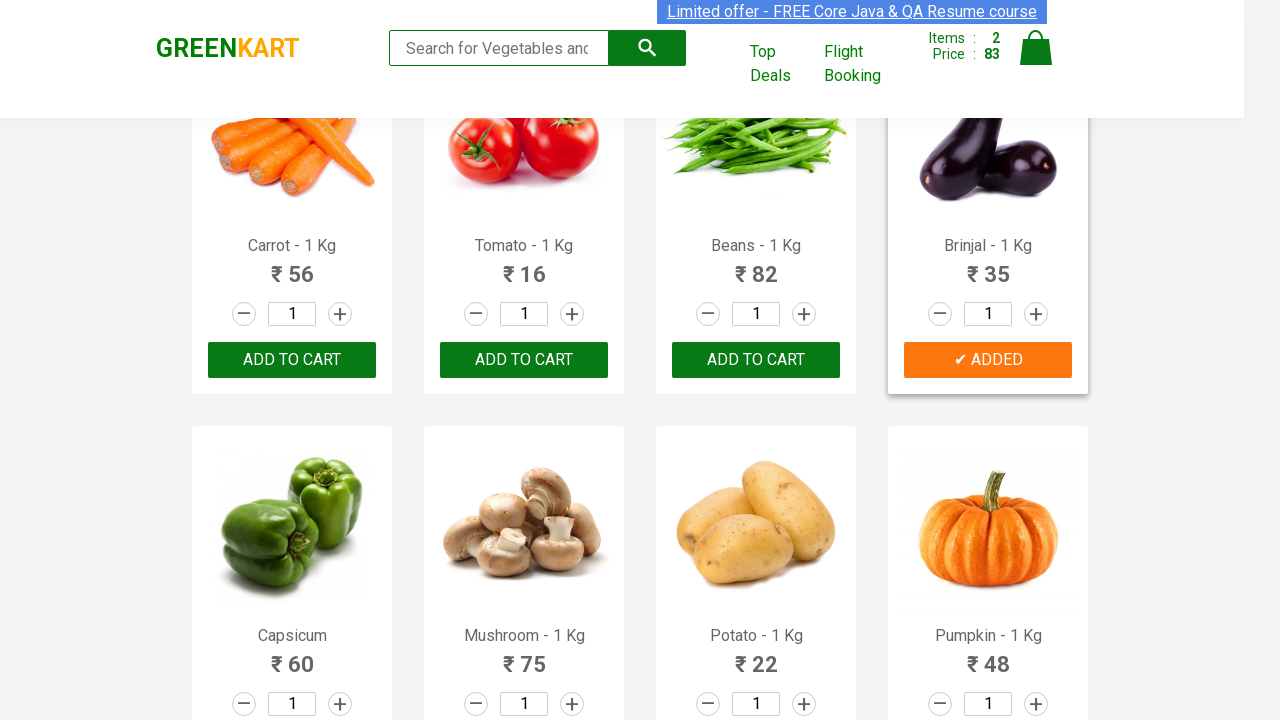

Retrieved product name: Banana - 1 Kg
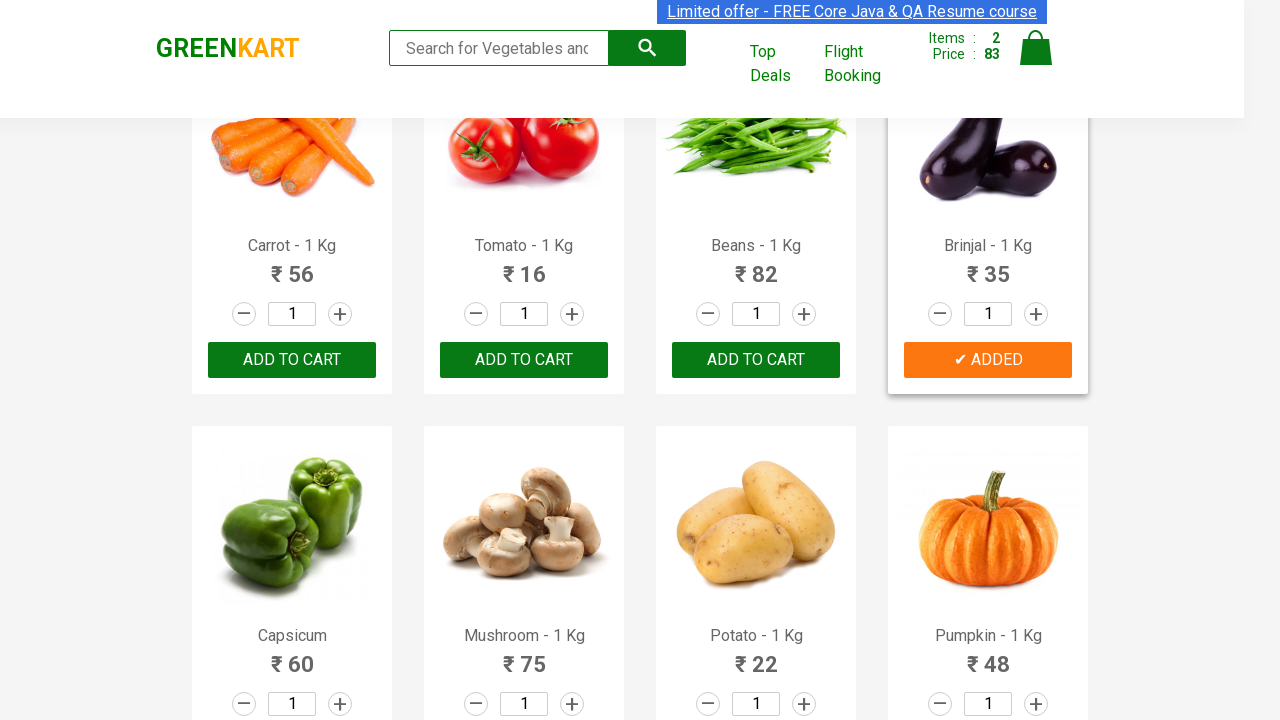

Clicked add to cart button for 'Banana - 1 Kg' at (988, 360) on xpath=//div[@class='products']/div/div/button >> nth=15
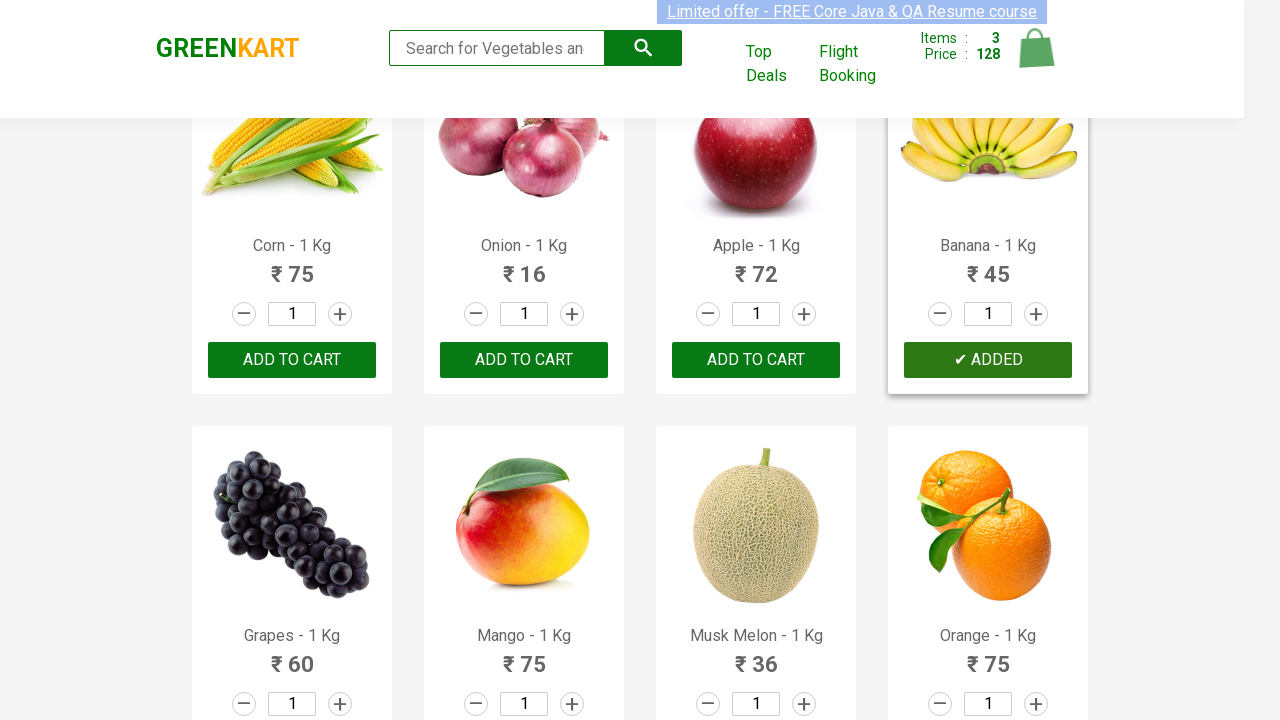

Retrieved product name: Grapes - 1 Kg
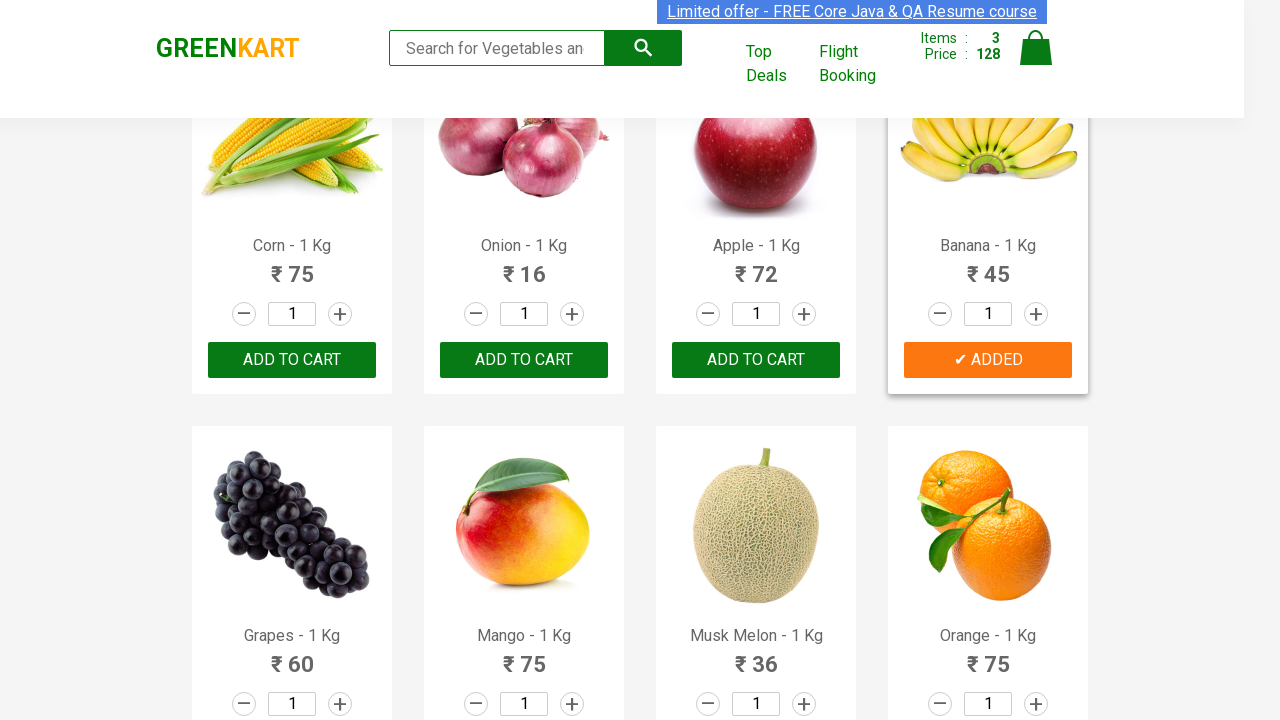

Retrieved product name: Mango - 1 Kg
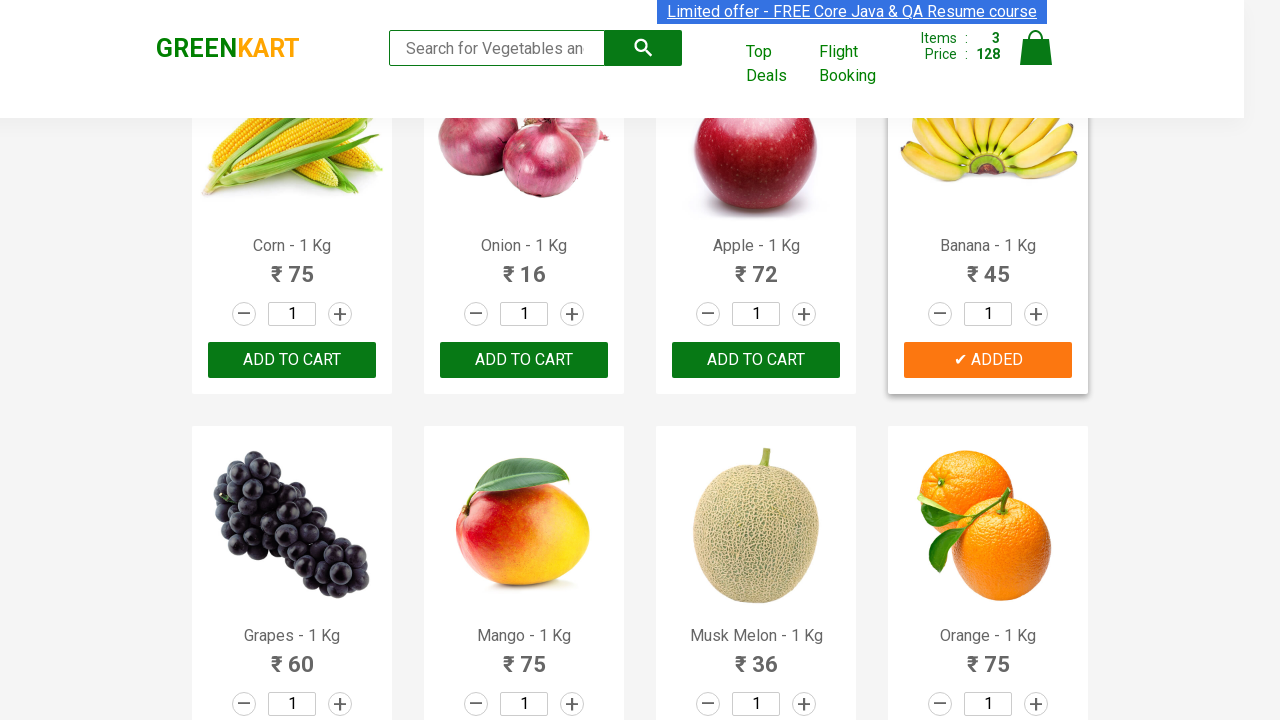

Retrieved product name: Musk Melon - 1 Kg
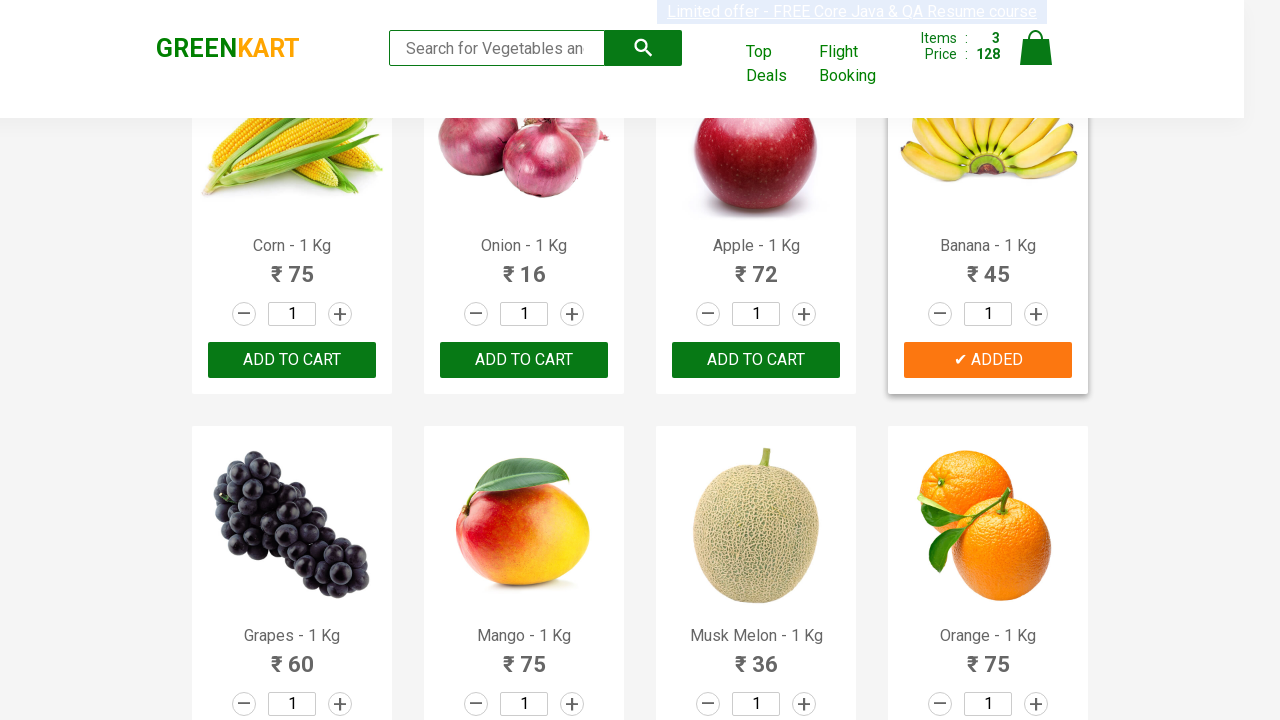

Retrieved product name: Orange - 1 Kg
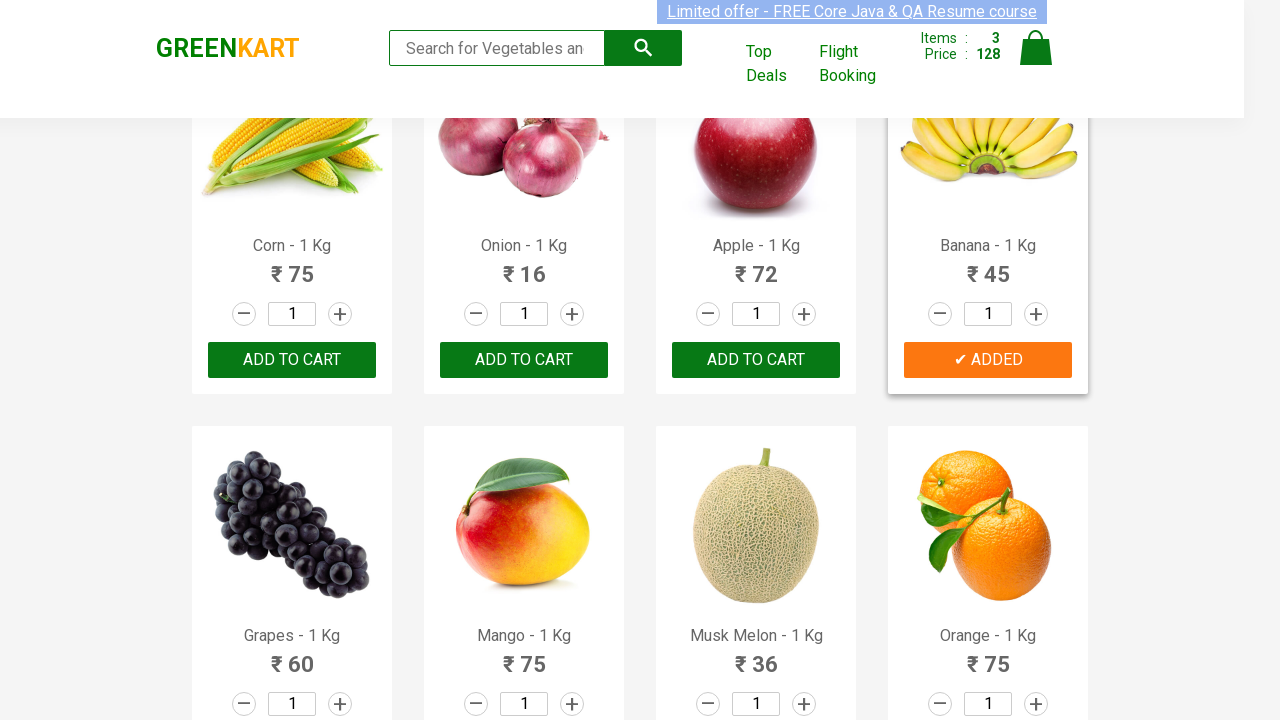

Retrieved product name: Pears - 1 Kg
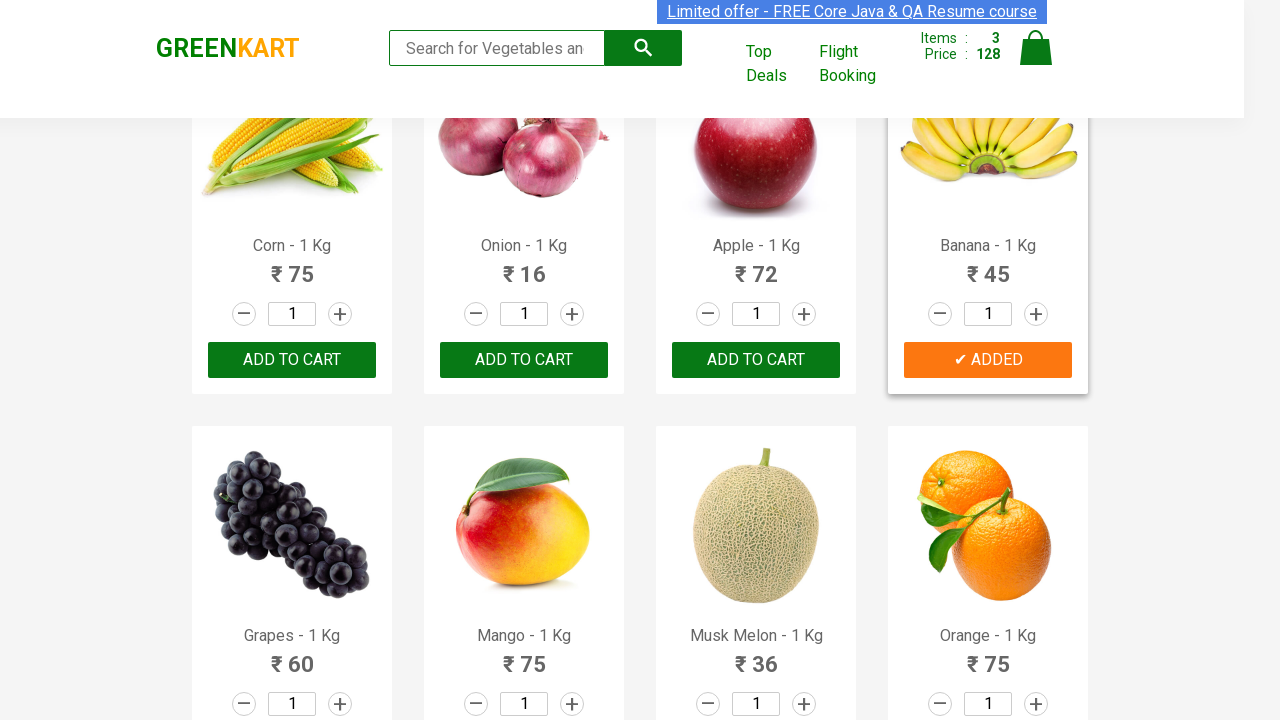

Retrieved product name: Pomegranate - 1 Kg
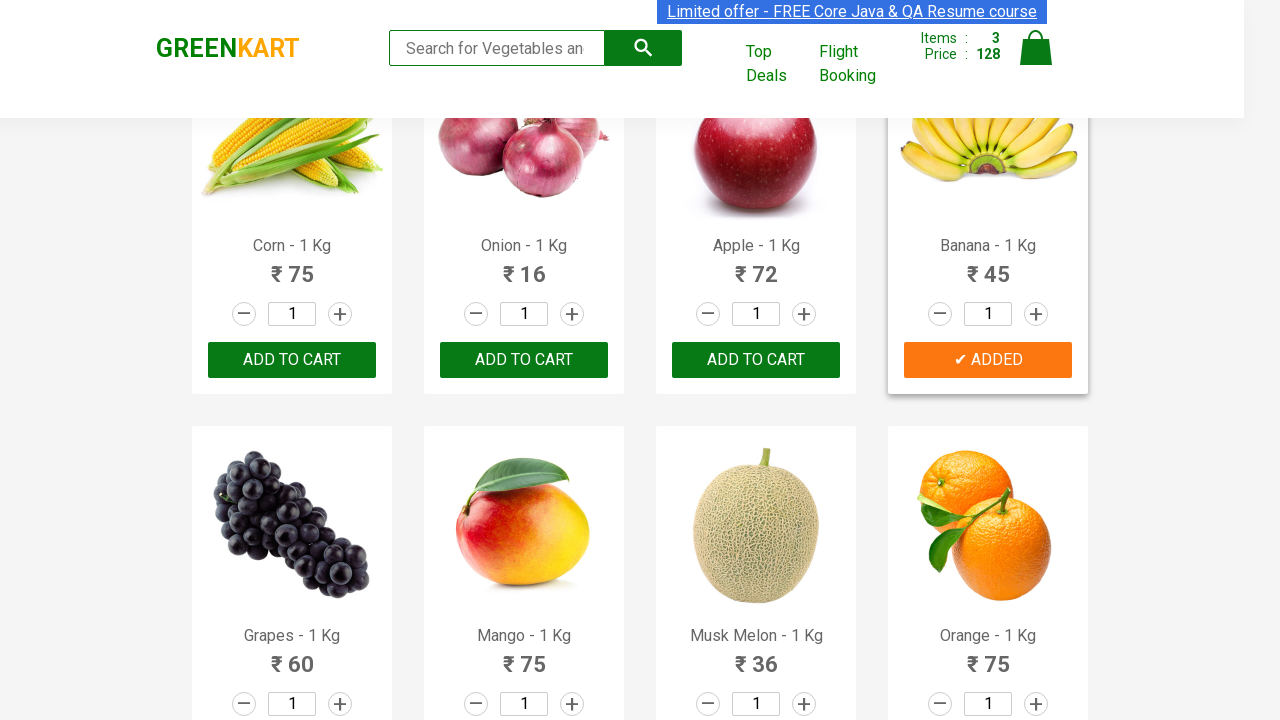

Retrieved product name: Raspberry - 1/4 Kg
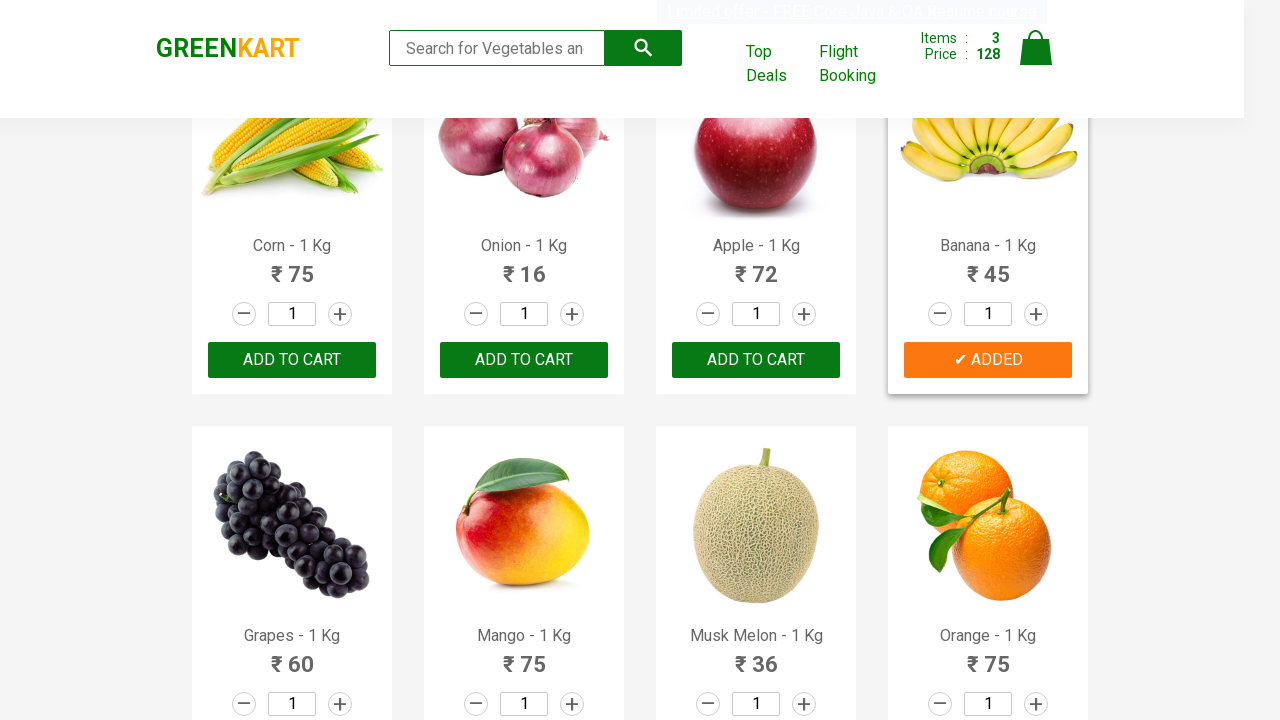

Retrieved product name: Strawberry - 1/4 Kg
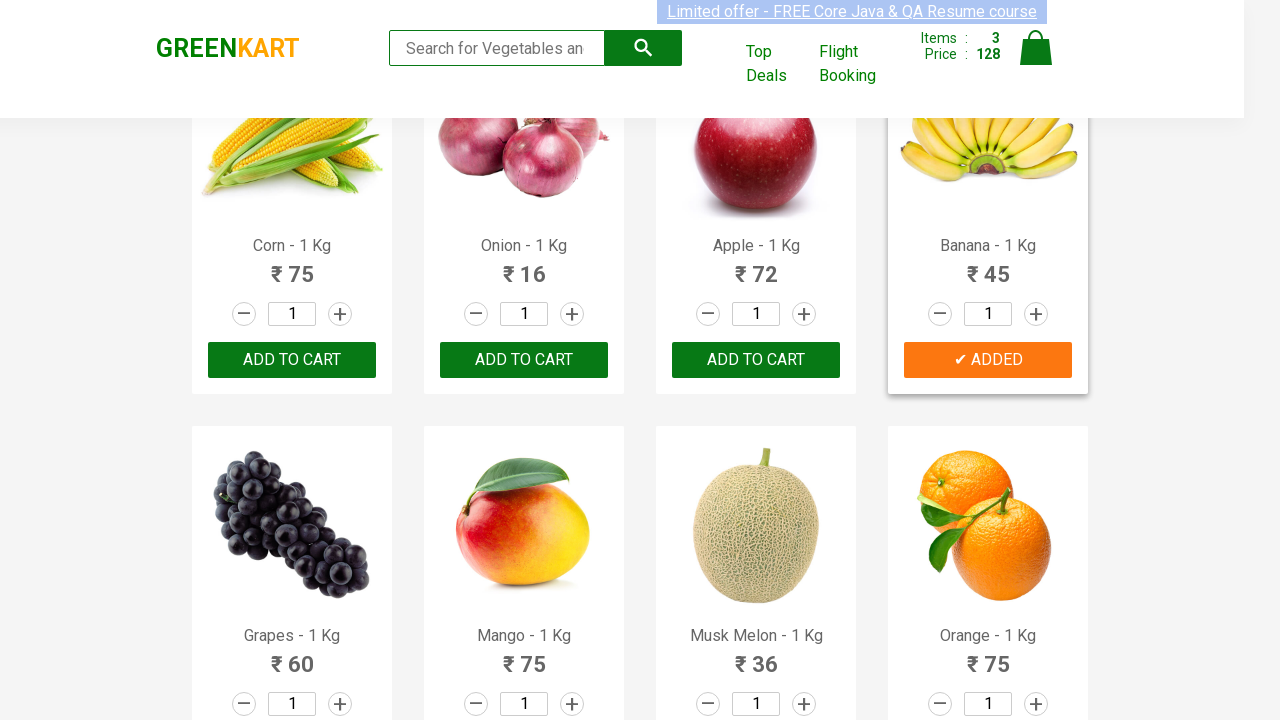

Retrieved product name: Water Melon - 1 Kg
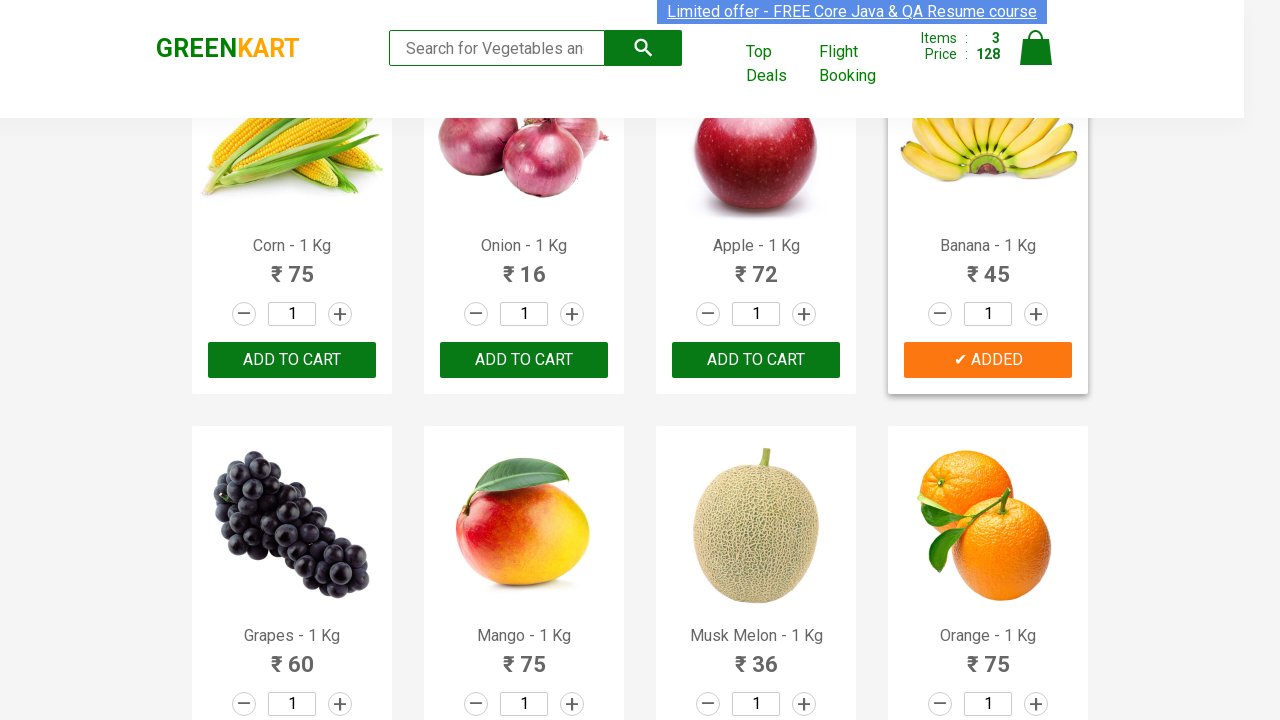

Clicked add to cart button for 'Water Melon - 1 Kg' at (292, 360) on xpath=//div[@class='products']/div/div/button >> nth=24
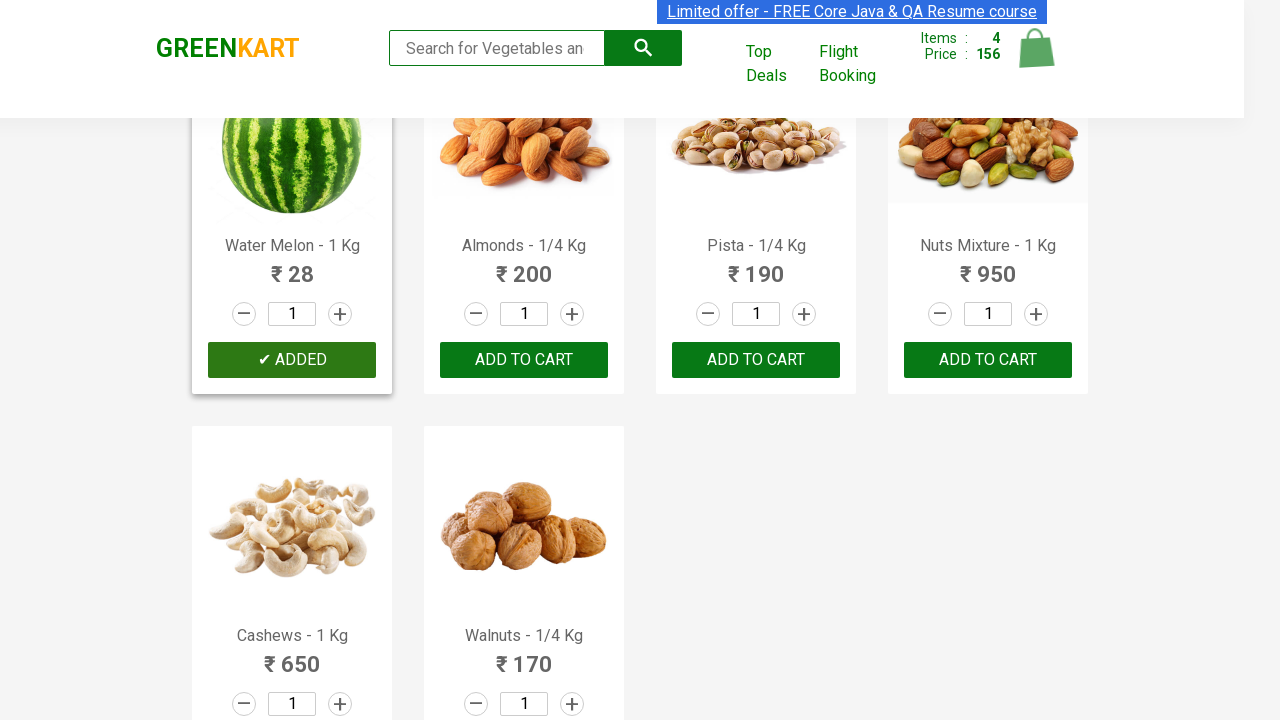

Retrieved product name: Almonds - 1/4 Kg
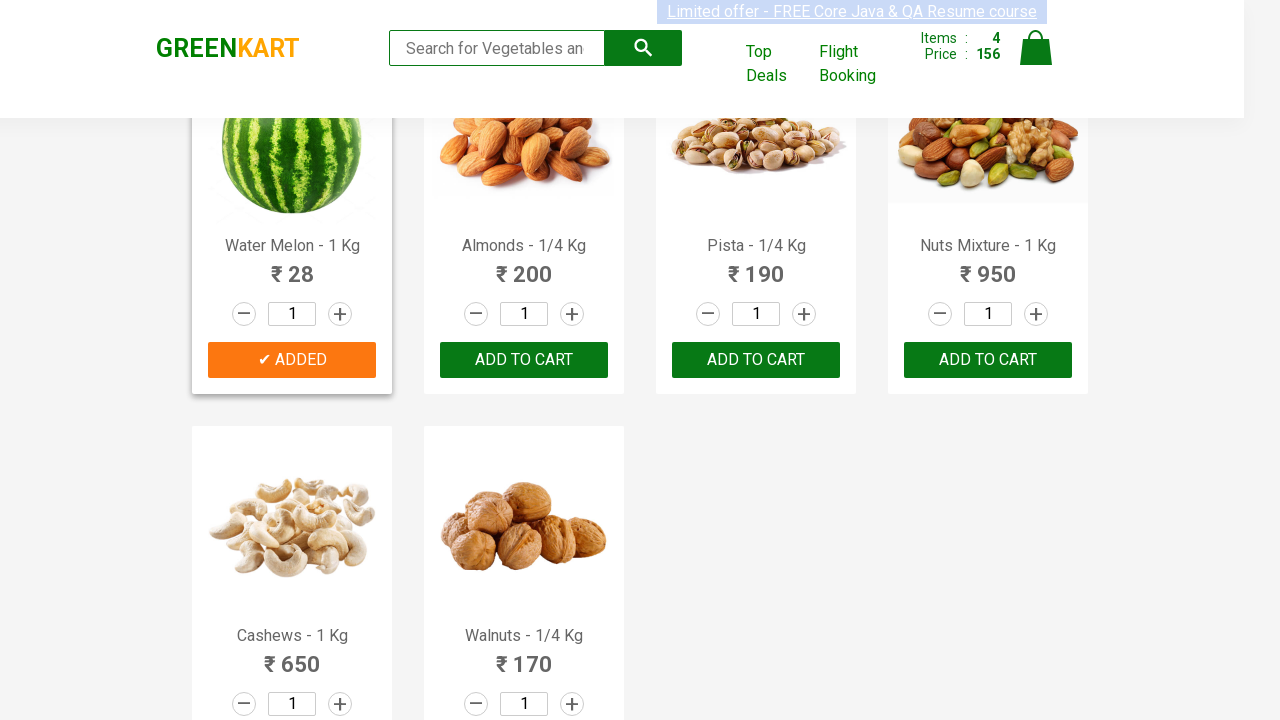

Retrieved product name: Pista - 1/4 Kg
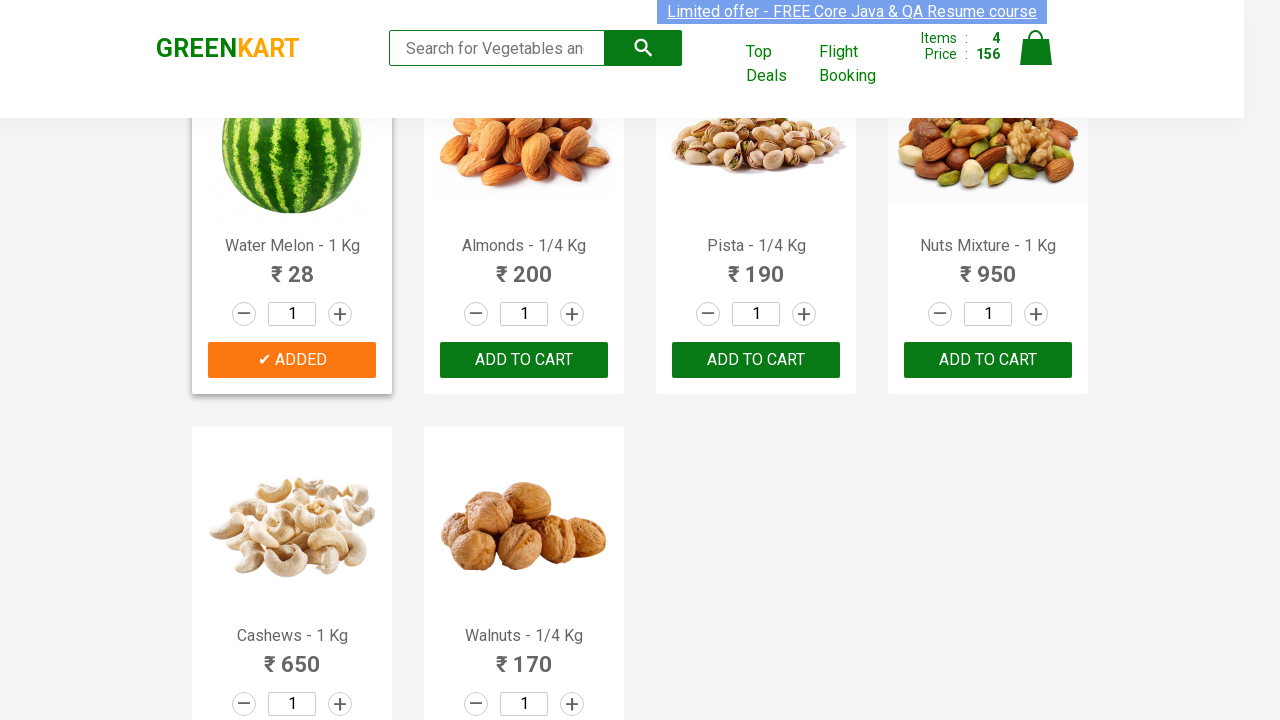

Retrieved product name: Nuts Mixture - 1 Kg
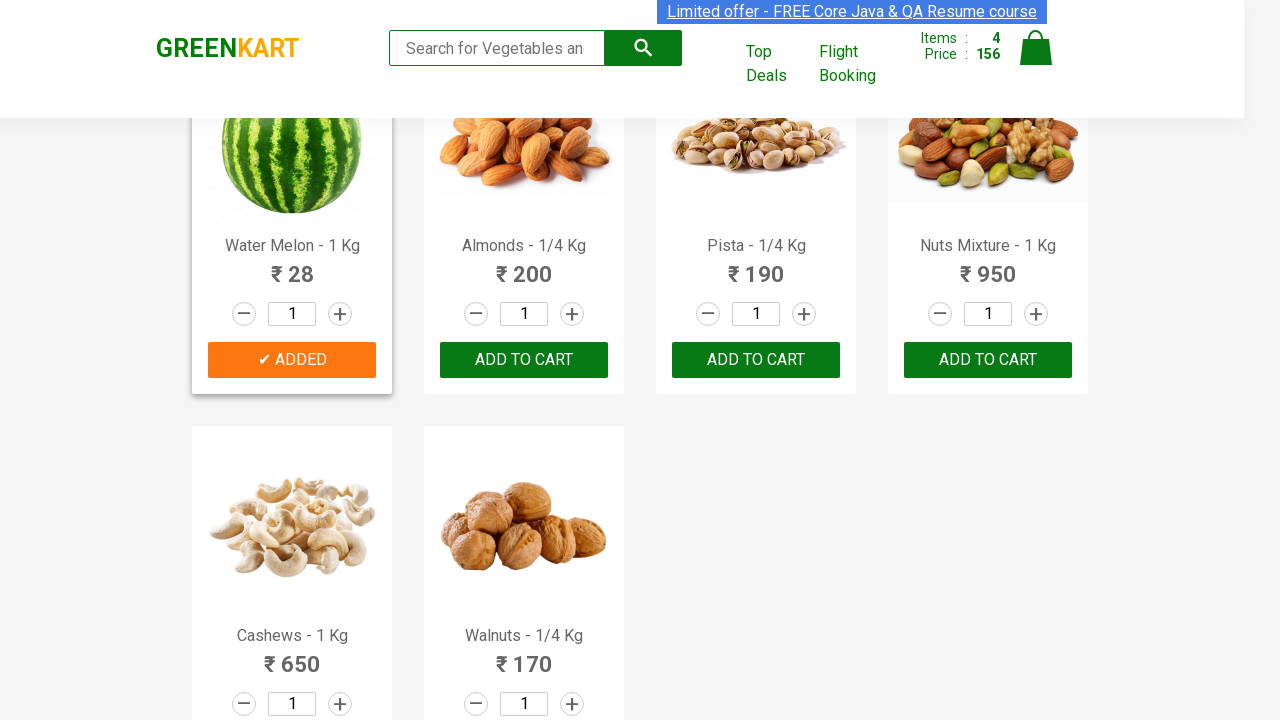

Retrieved product name: Cashews - 1 Kg
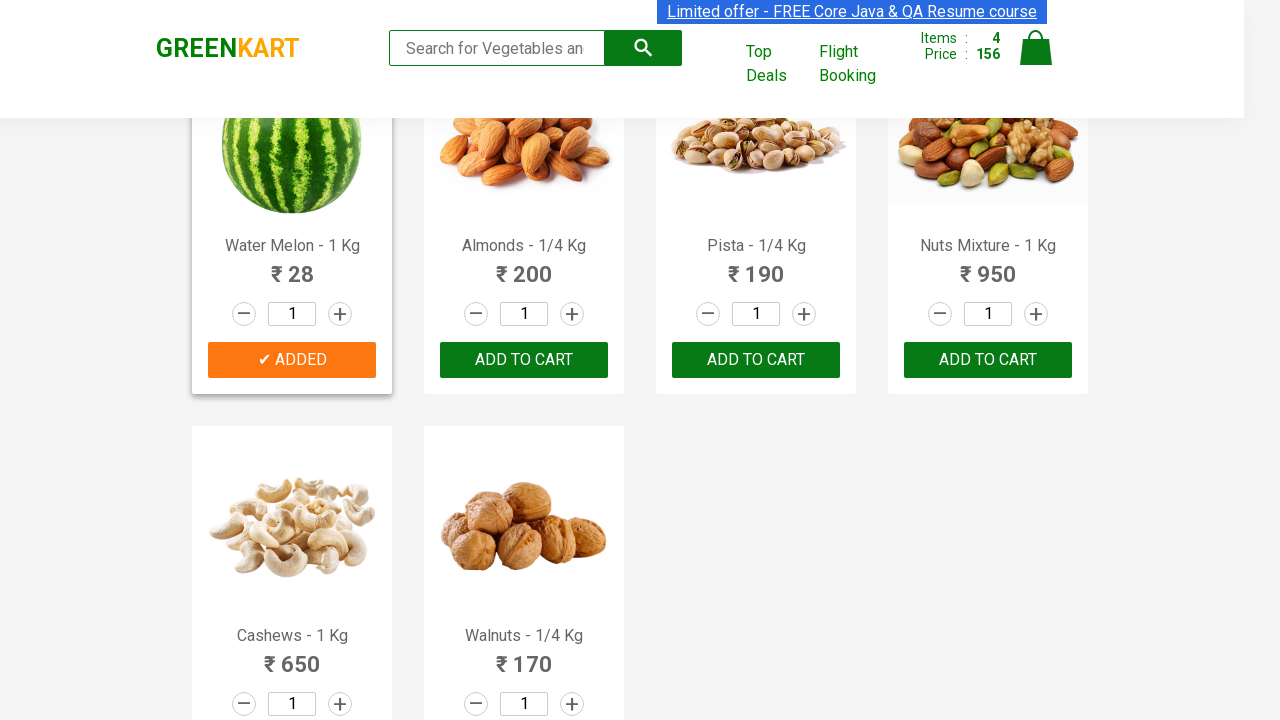

Retrieved product name: Walnuts - 1/4 Kg
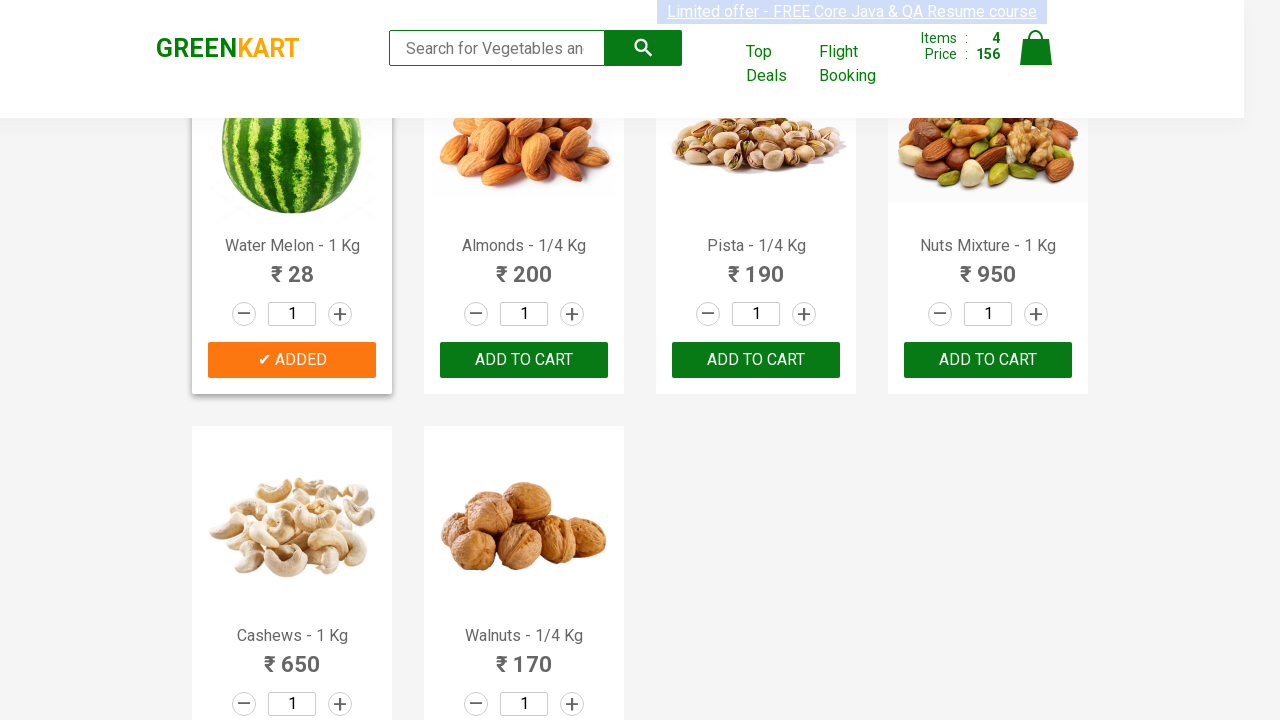

Clicked add to cart button for 'Walnuts - 1/4 Kg' at (524, 569) on xpath=//div[@class='products']/div/div/button >> nth=29
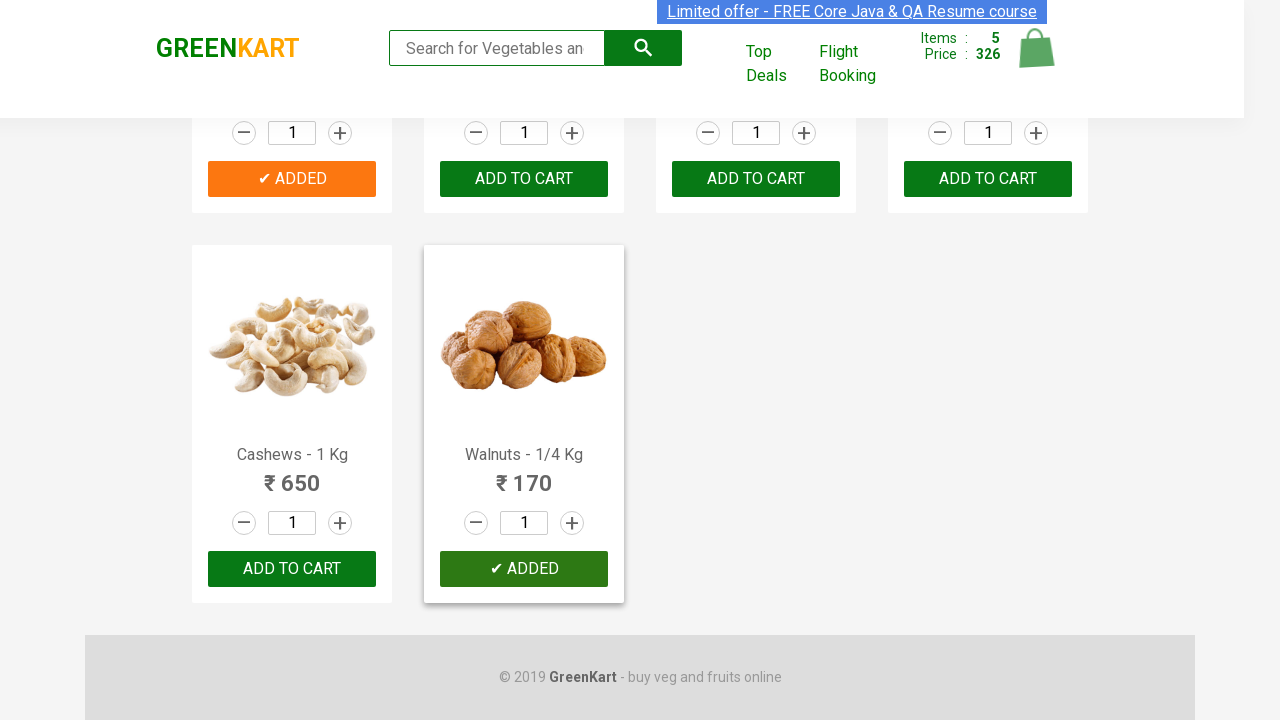

Successfully added all 5 items to cart
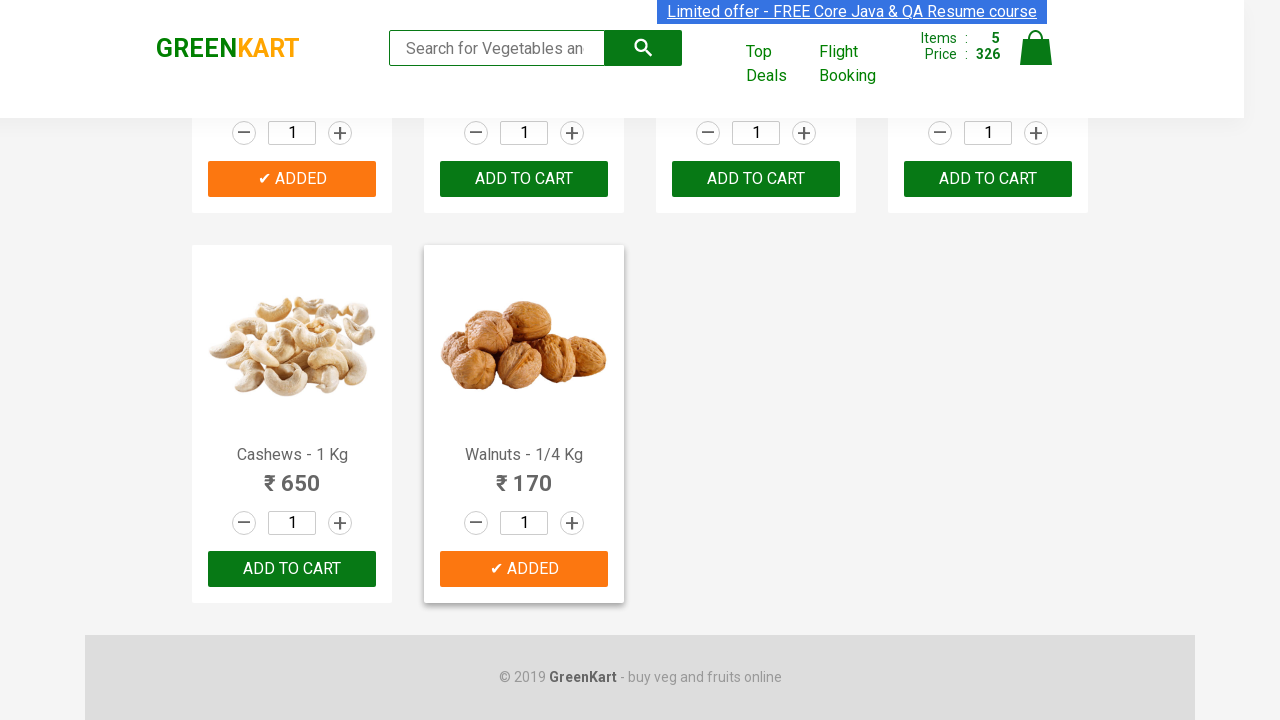

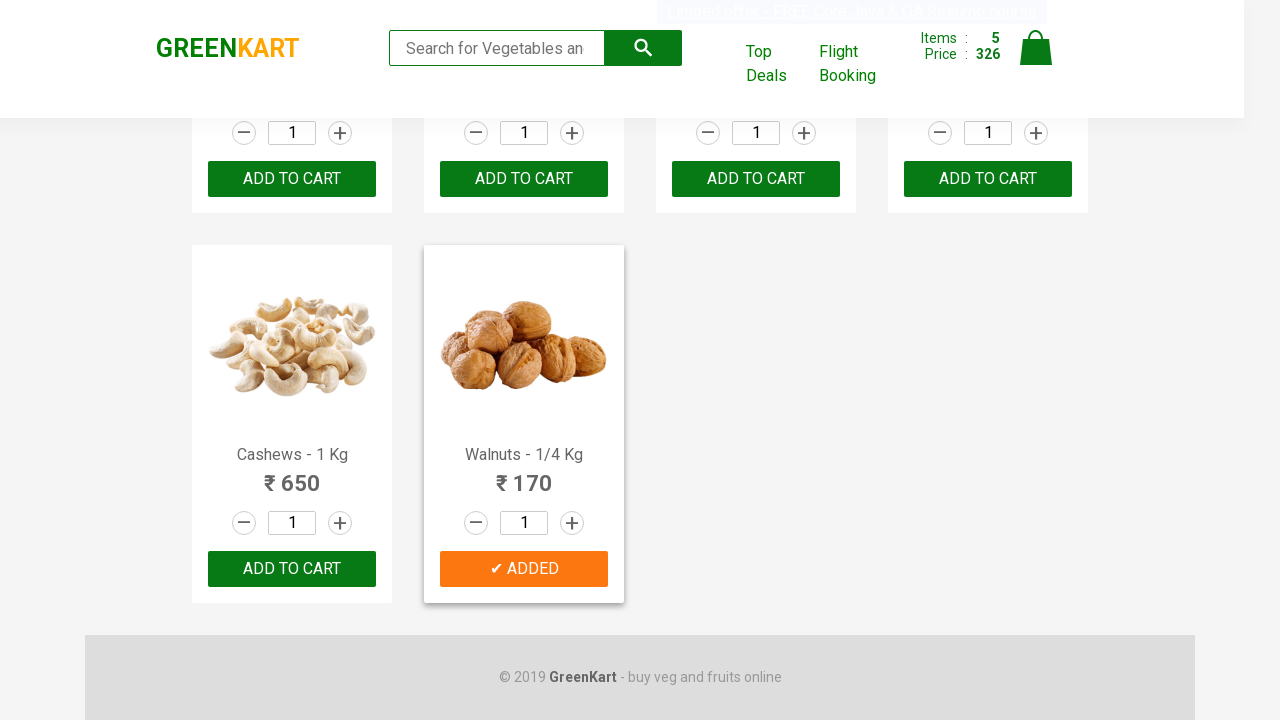